Tests a text box form by filling in user name, email, current address, and permanent address fields, then submitting the form. The test repeats this process 5 times with page refresh between iterations.

Starting URL: https://demoqa.com/text-box

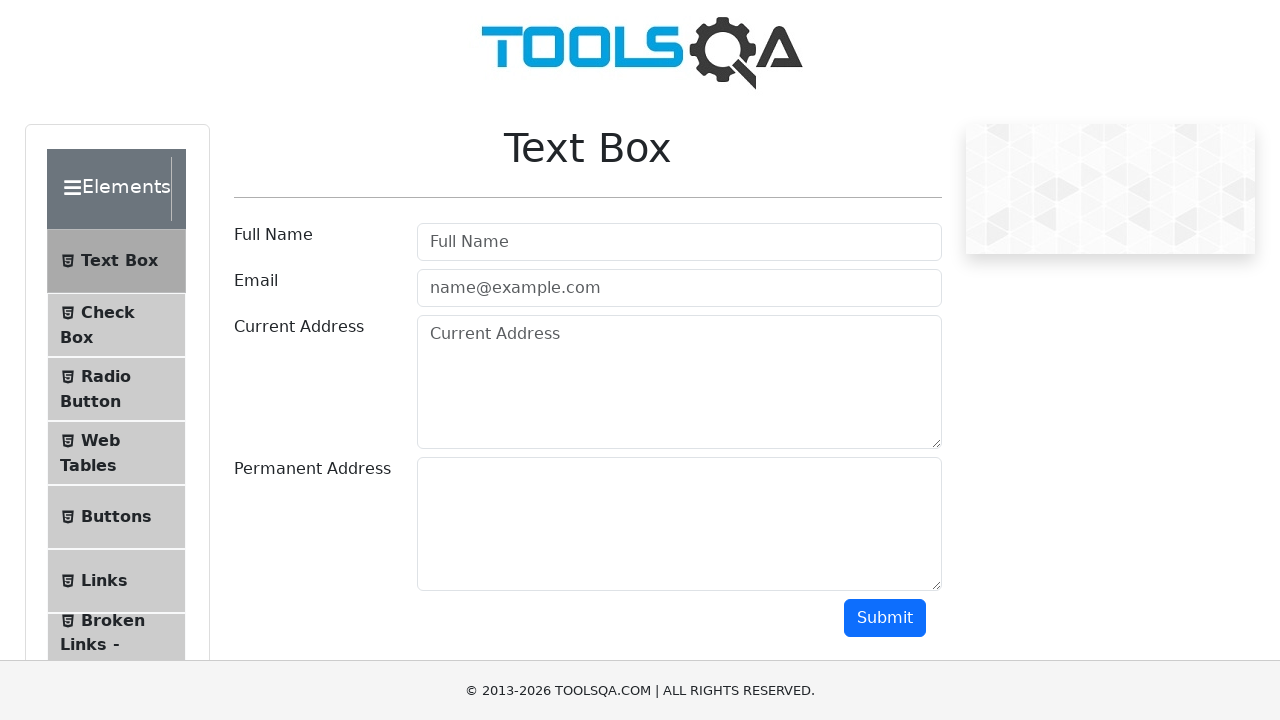

Filled user name field with 'Marina' on #userName
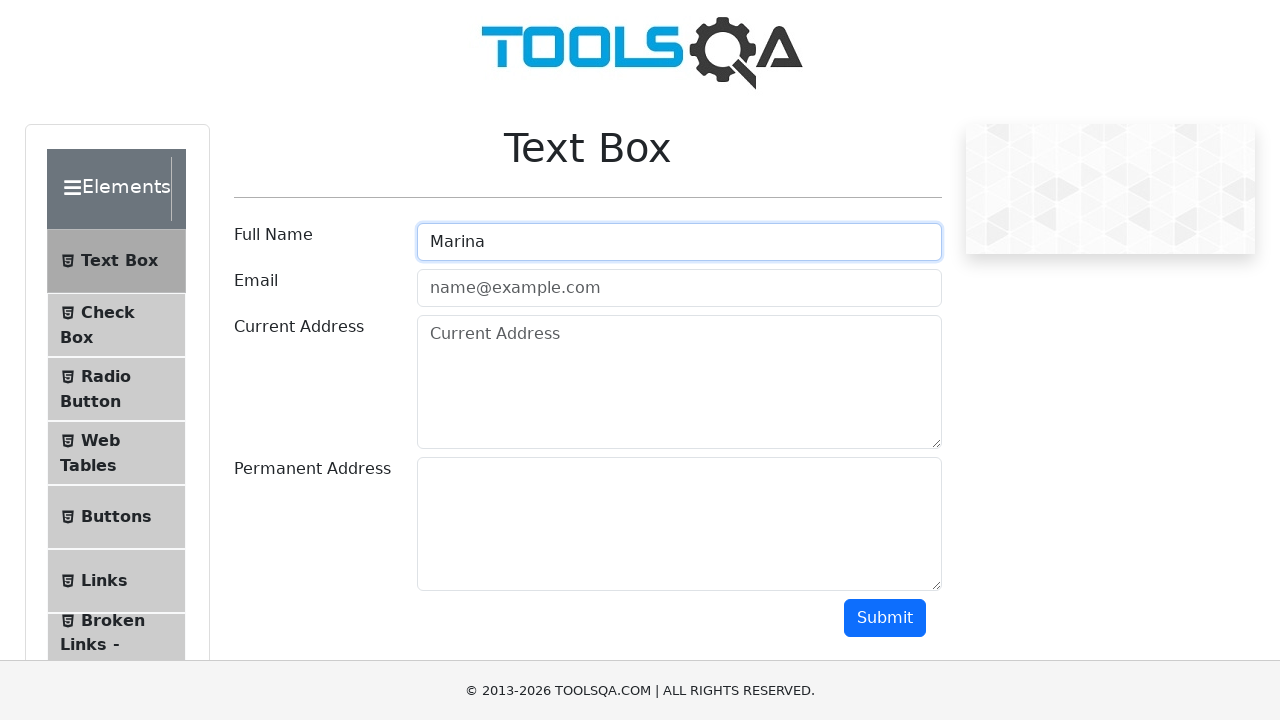

Filled email field with 'Marina@yopmail.com' on #userEmail
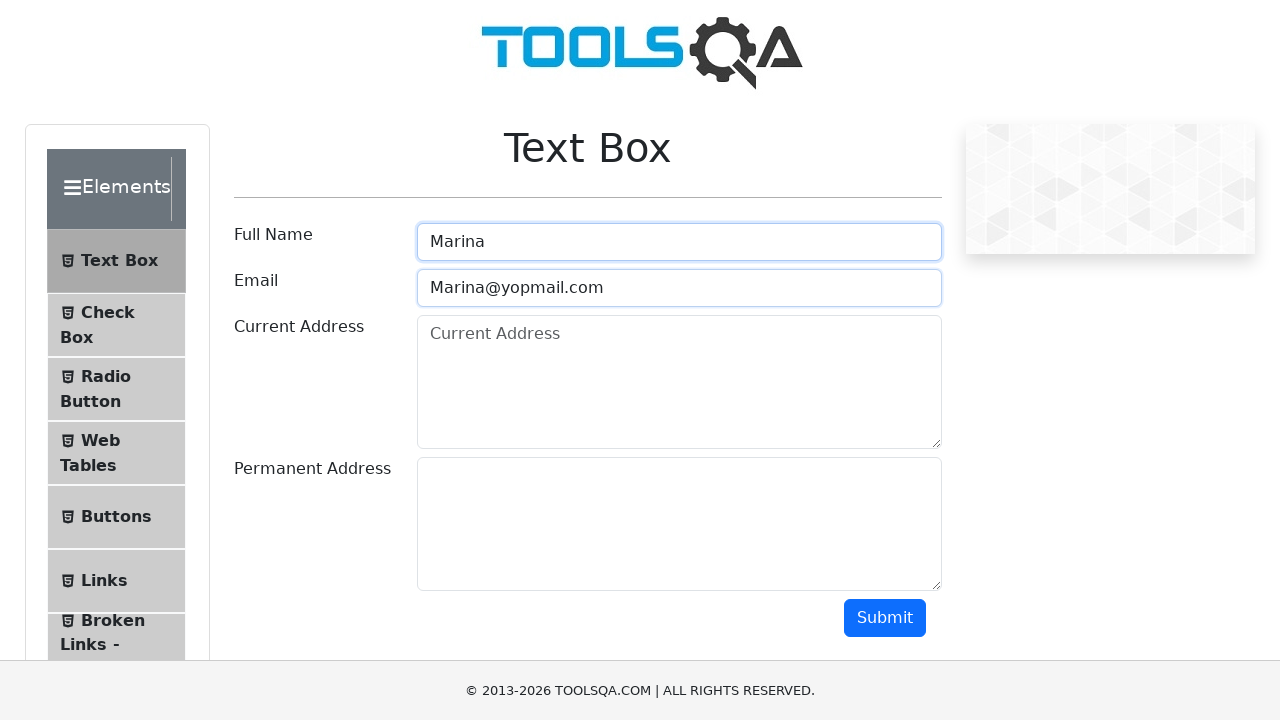

Filled current address field with 'Direccion' on #currentAddress
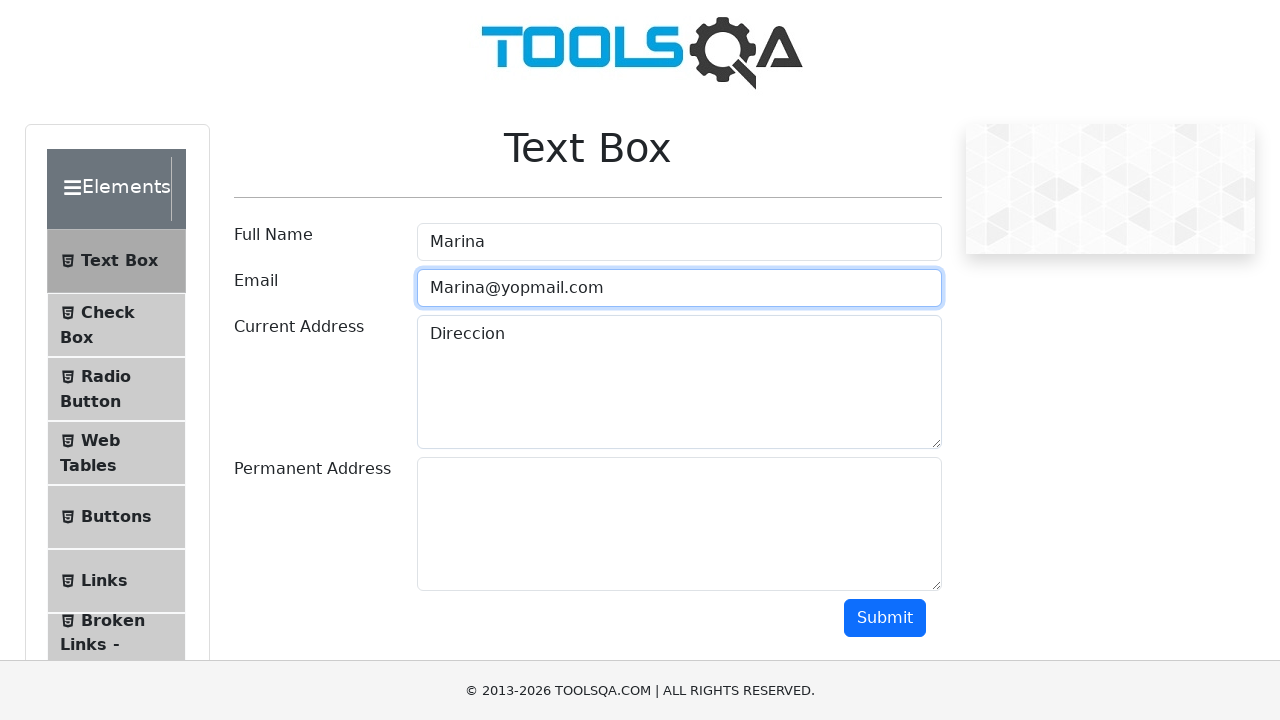

Filled permanent address field with 'Direccion 2' on #permanentAddress
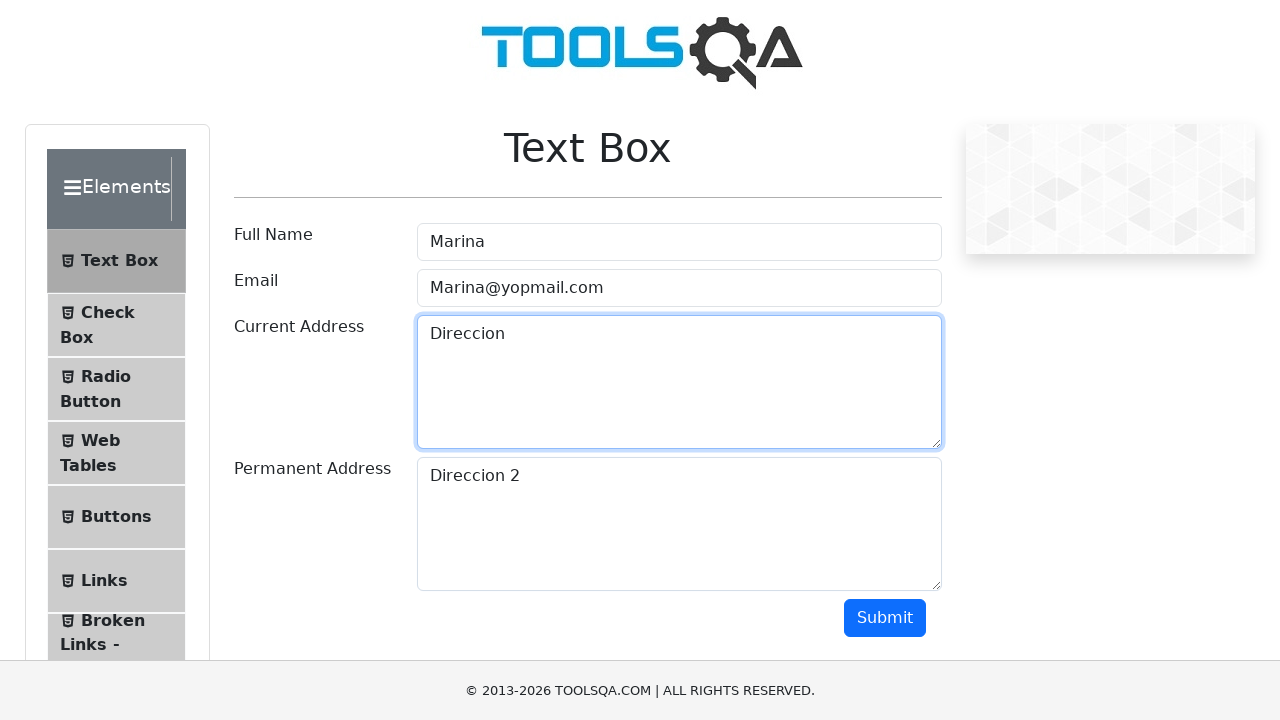

Scrolled down to reveal submit button
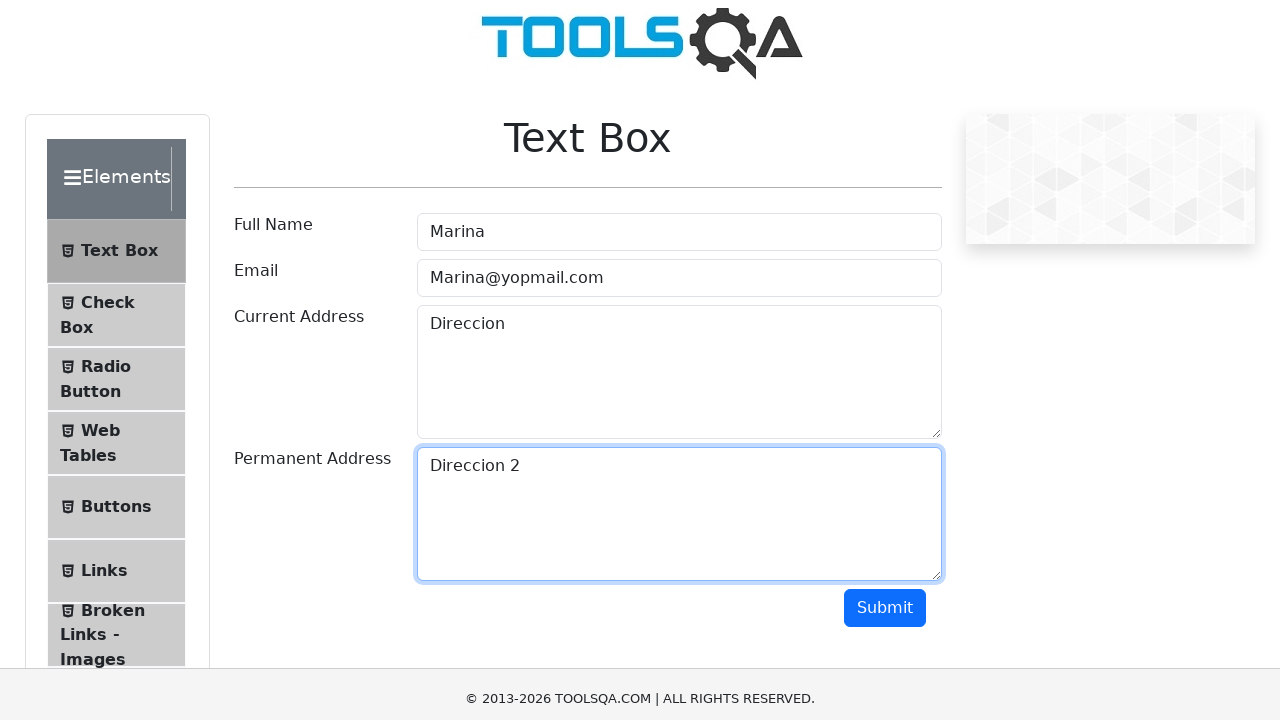

Clicked submit button to submit form at (885, 118) on #submit
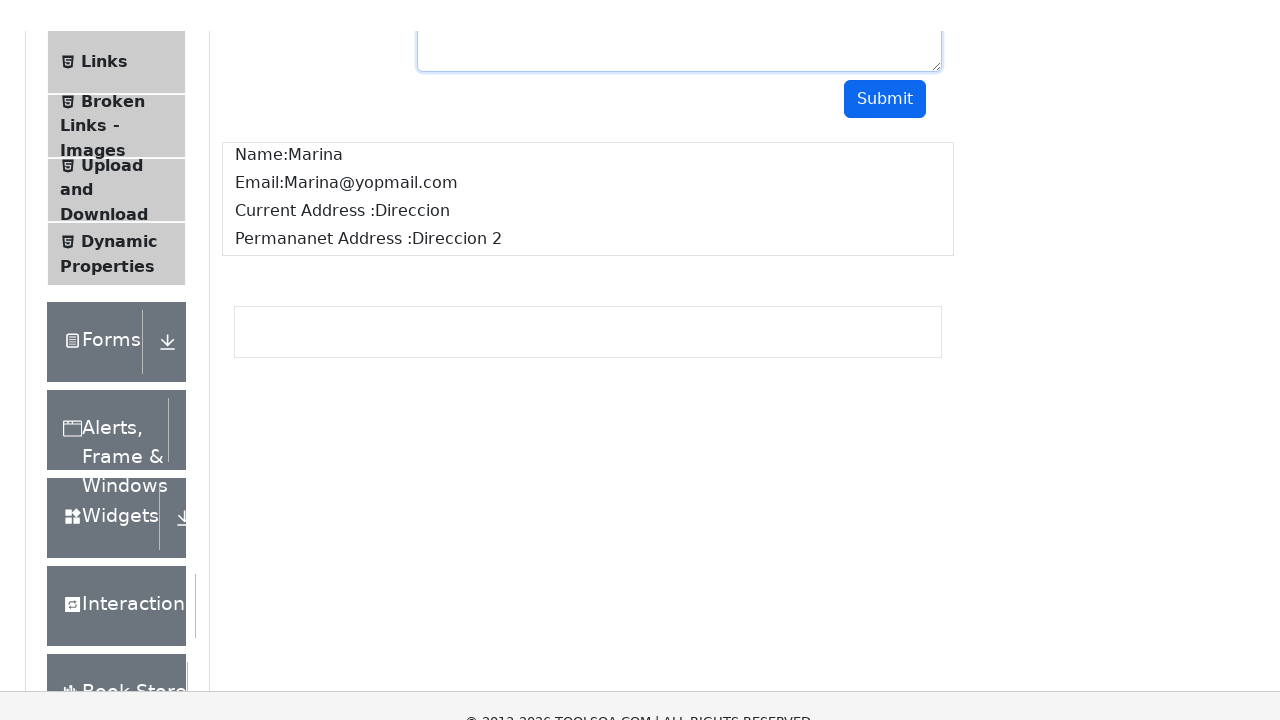

Waited 2 seconds for form submission to process
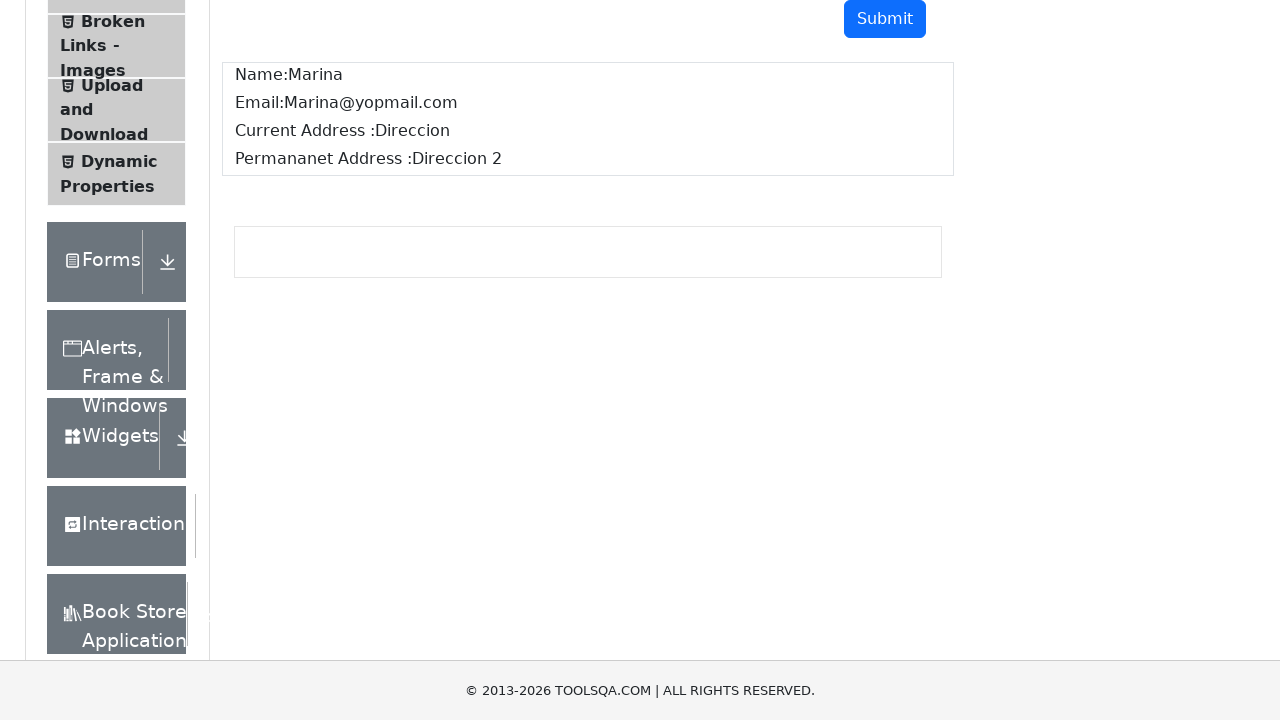

Reloaded page to reset form for next iteration
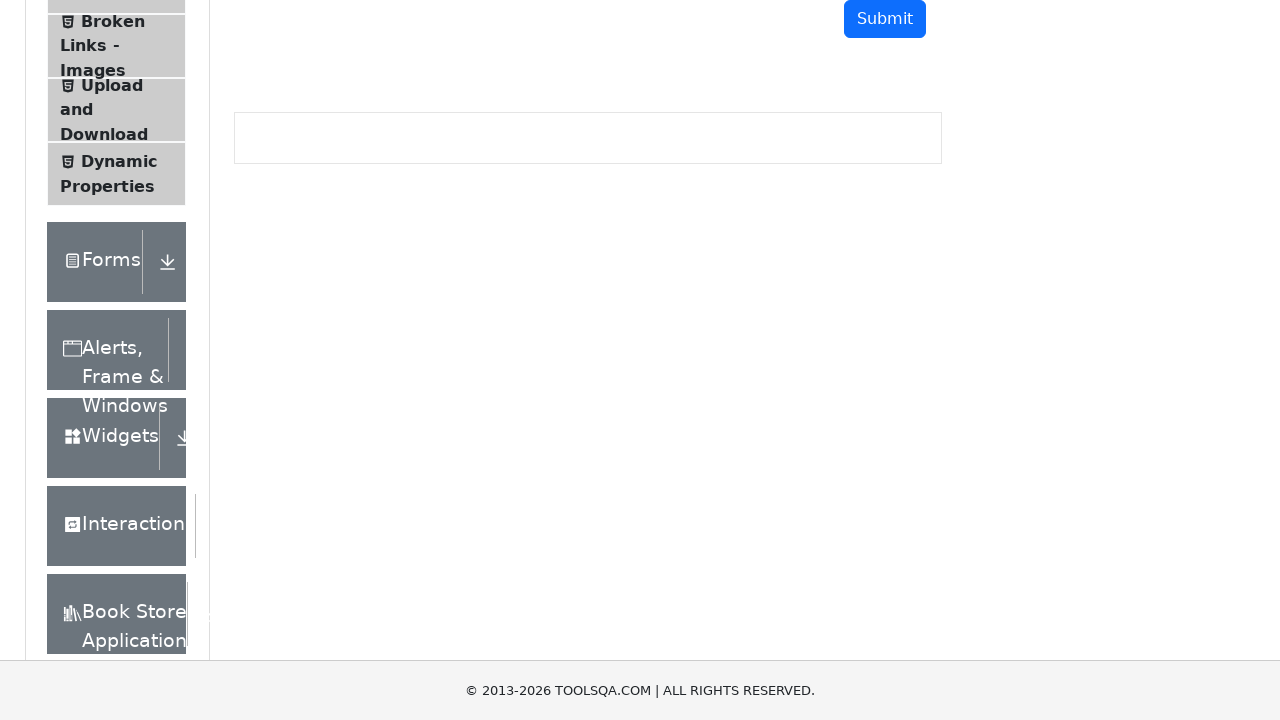

Navigated to text-box form page
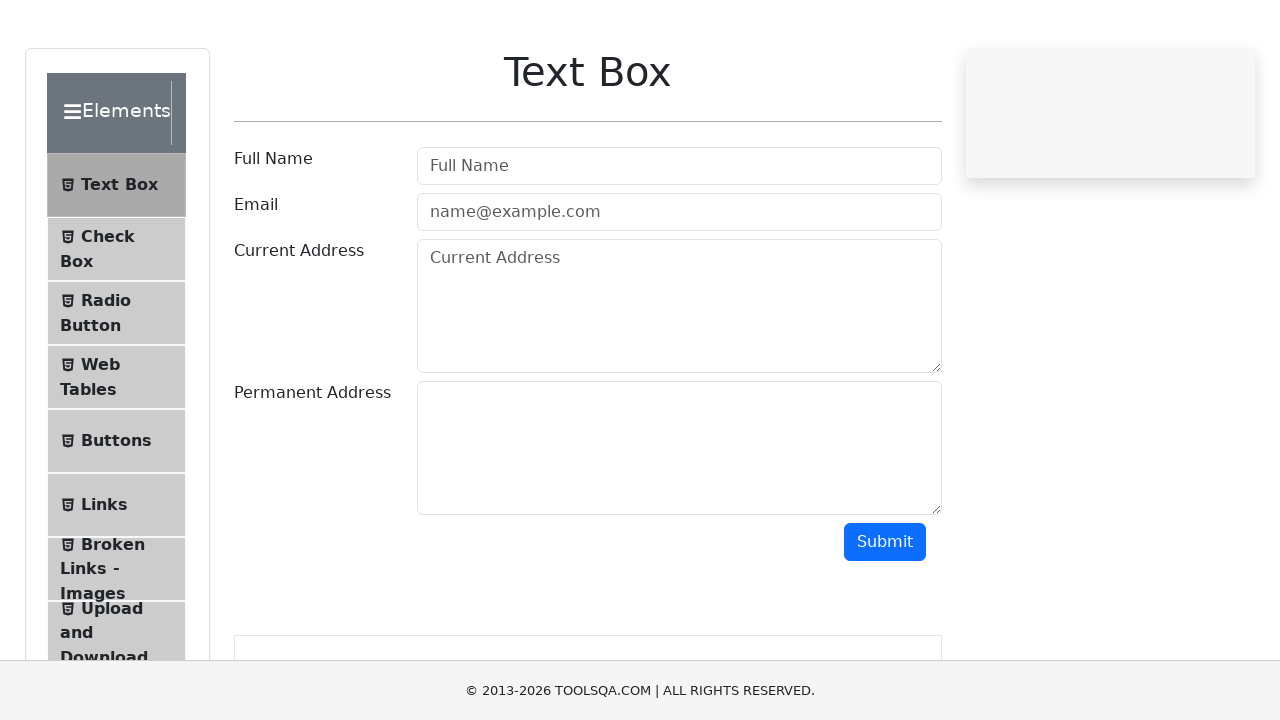

Filled user name field with 'Marina' on #userName
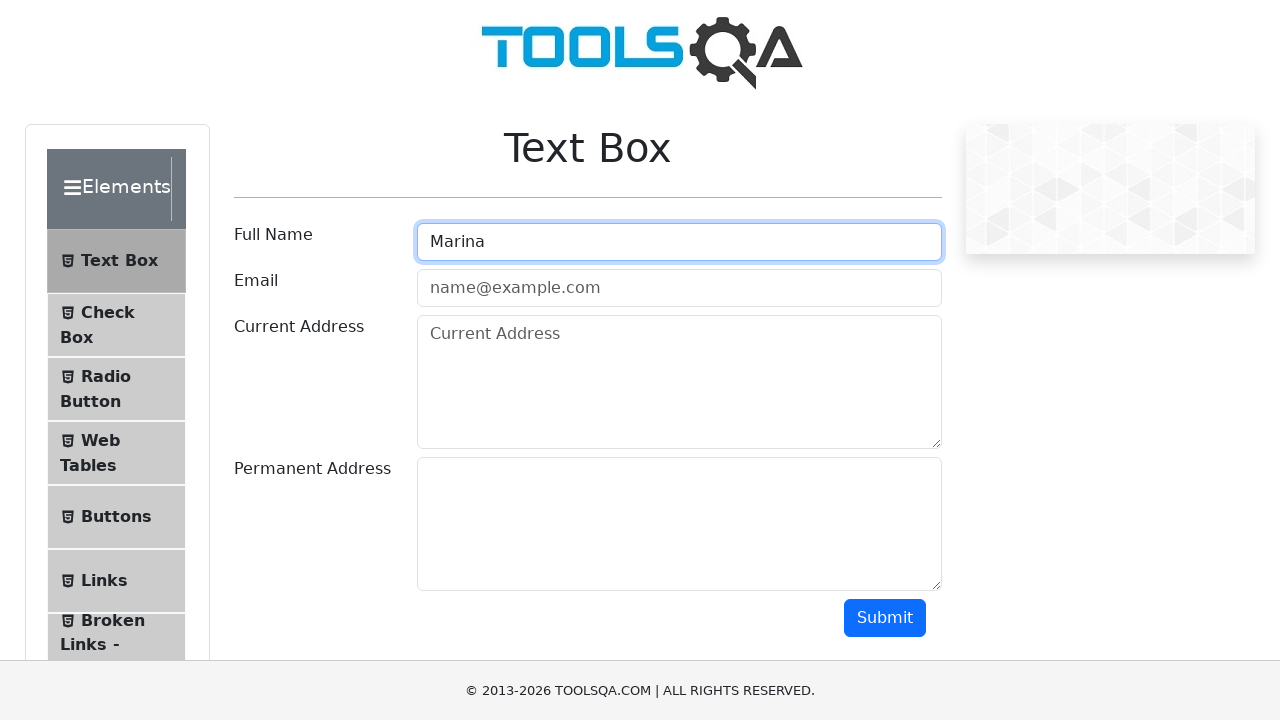

Filled email field with 'Marina@yopmail.com' on #userEmail
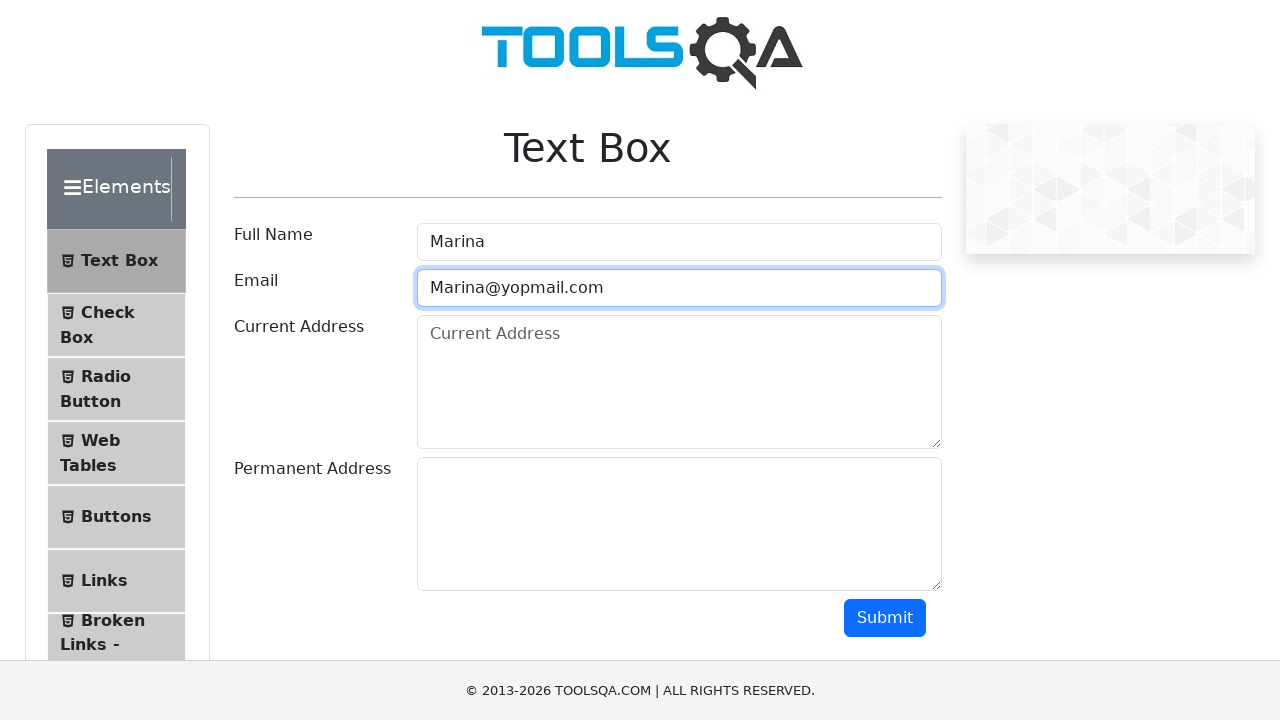

Filled current address field with 'Direccion' on #currentAddress
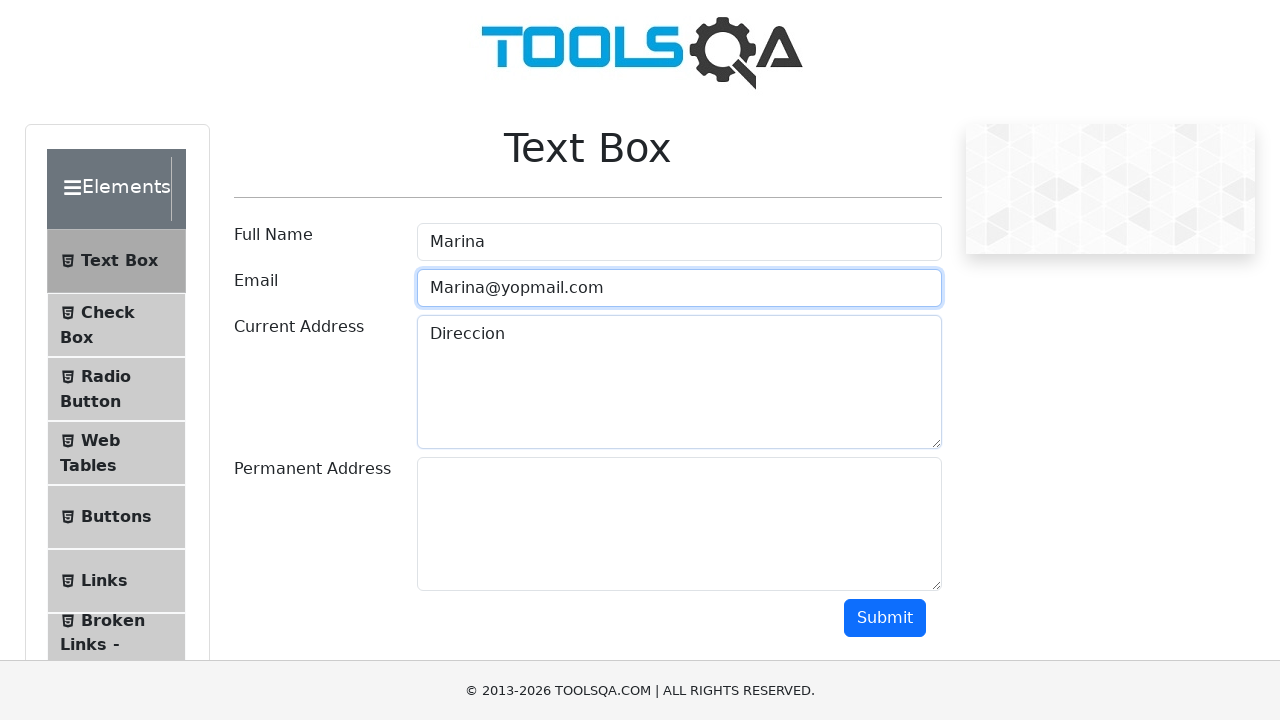

Filled permanent address field with 'Direccion 2' on #permanentAddress
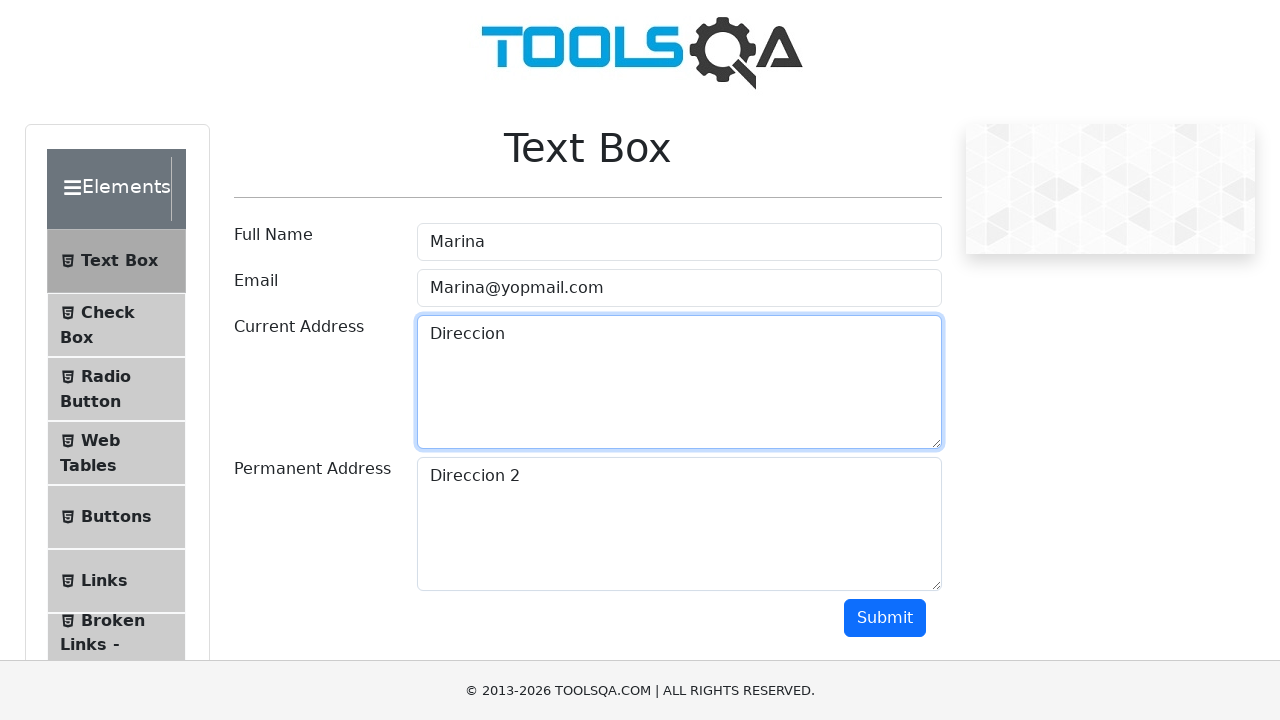

Scrolled down to reveal submit button
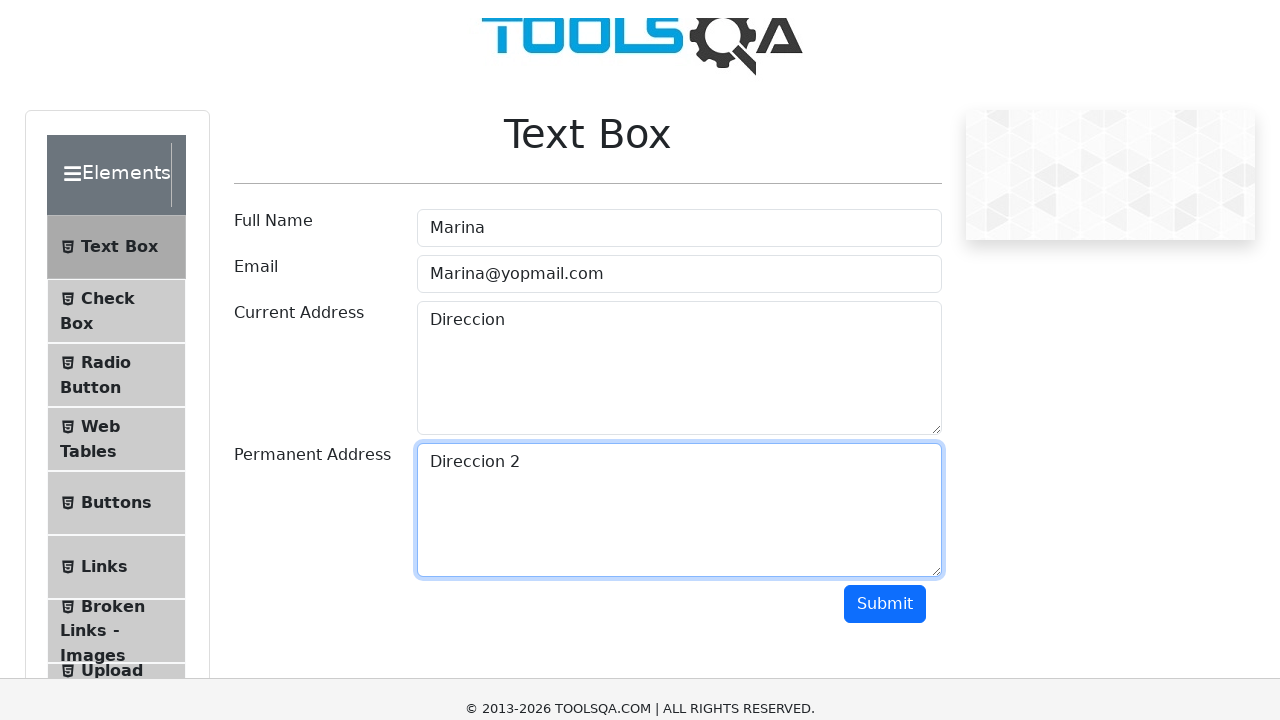

Clicked submit button to submit form at (885, 118) on #submit
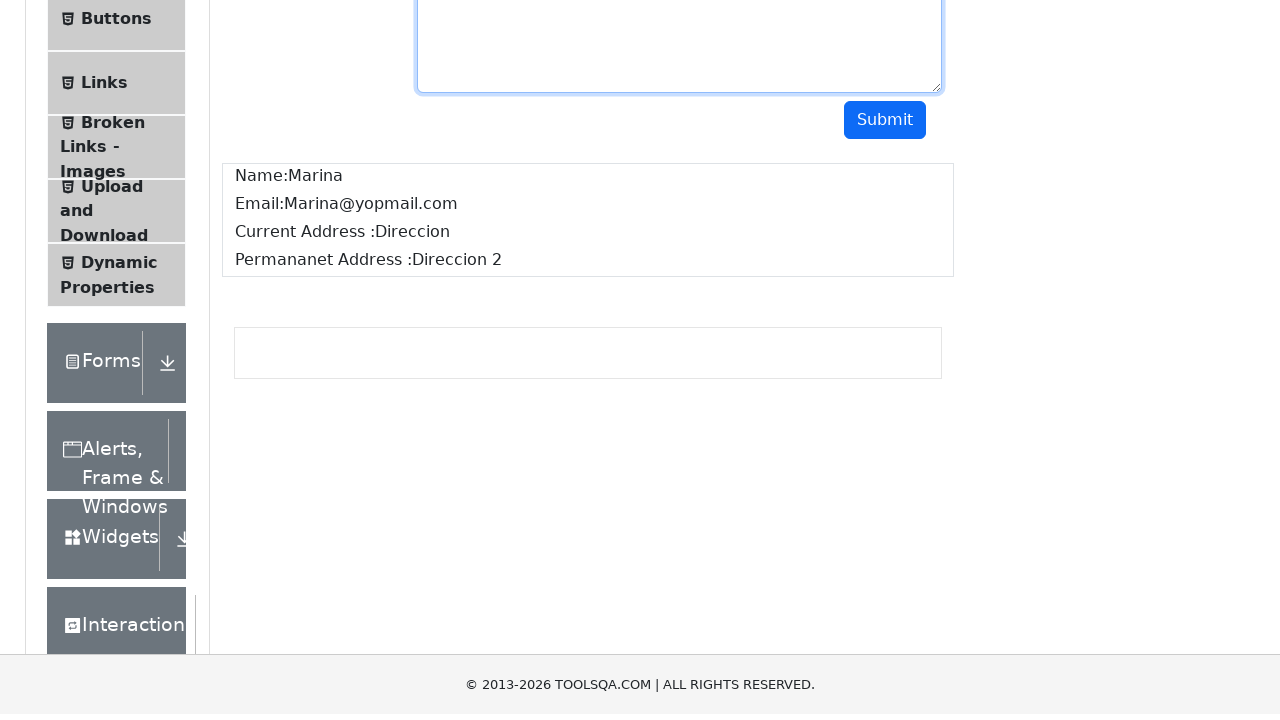

Waited 2 seconds for form submission to process
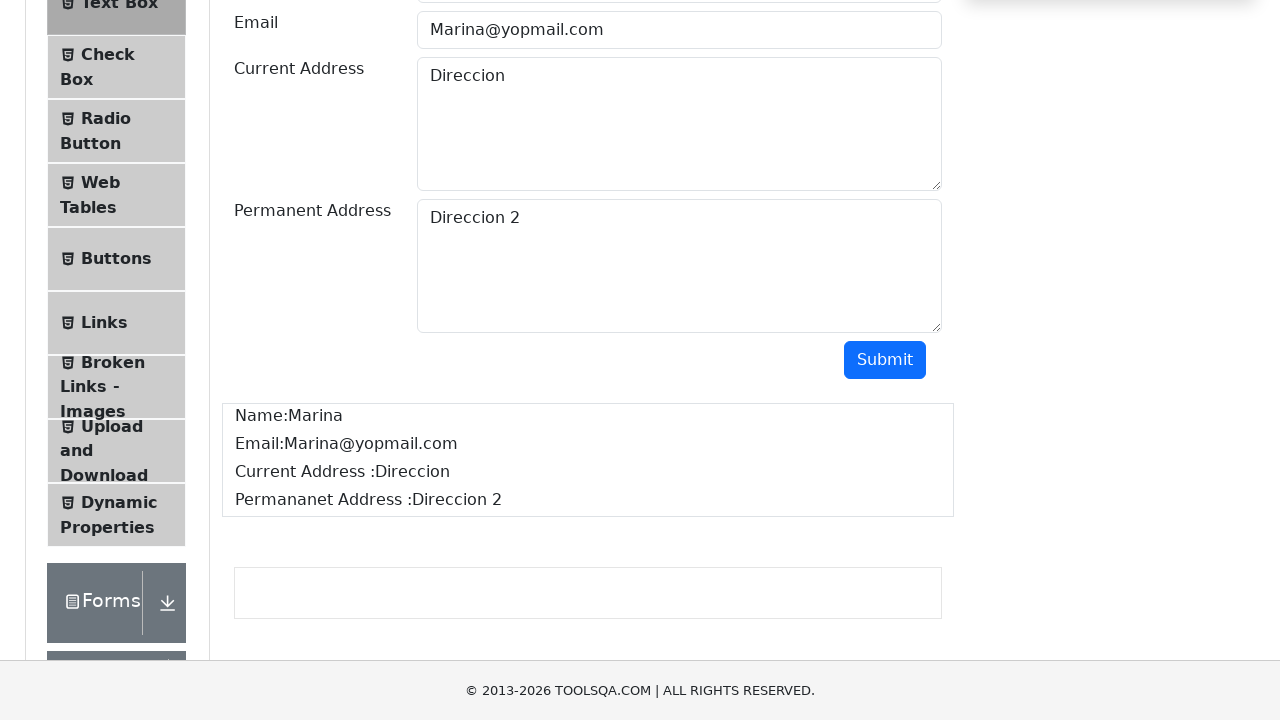

Reloaded page to reset form for next iteration
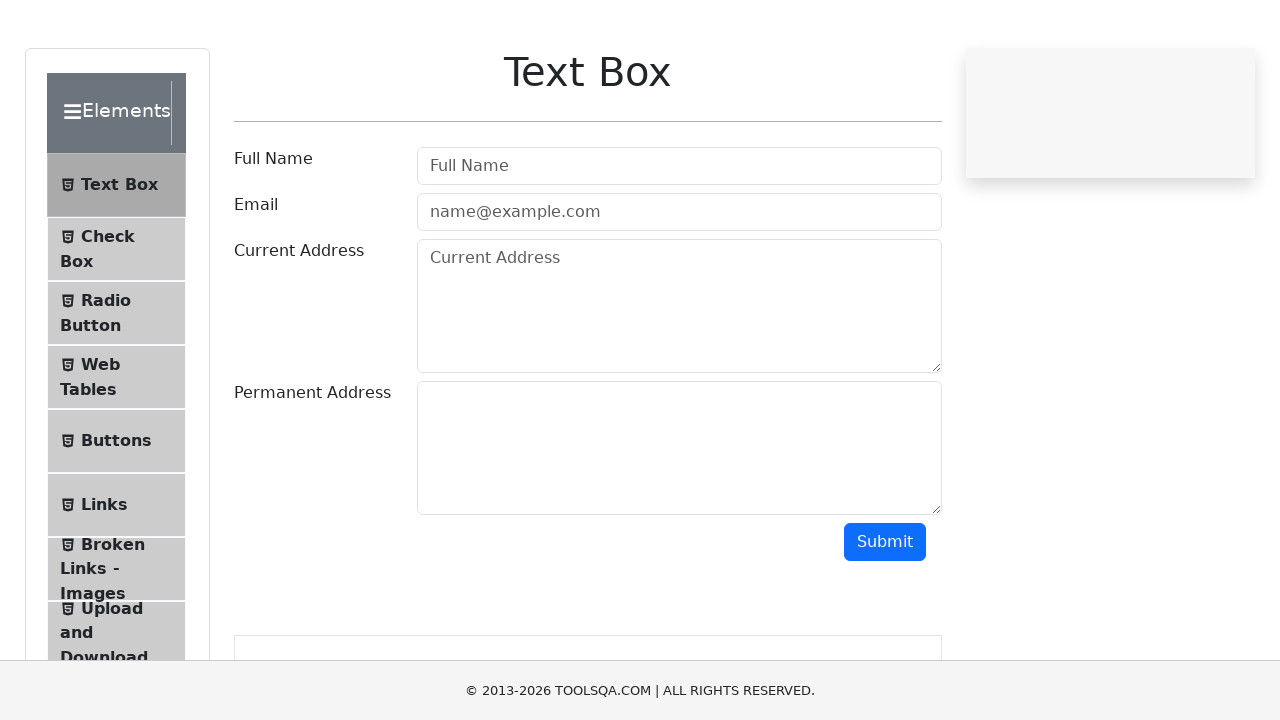

Navigated to text-box form page
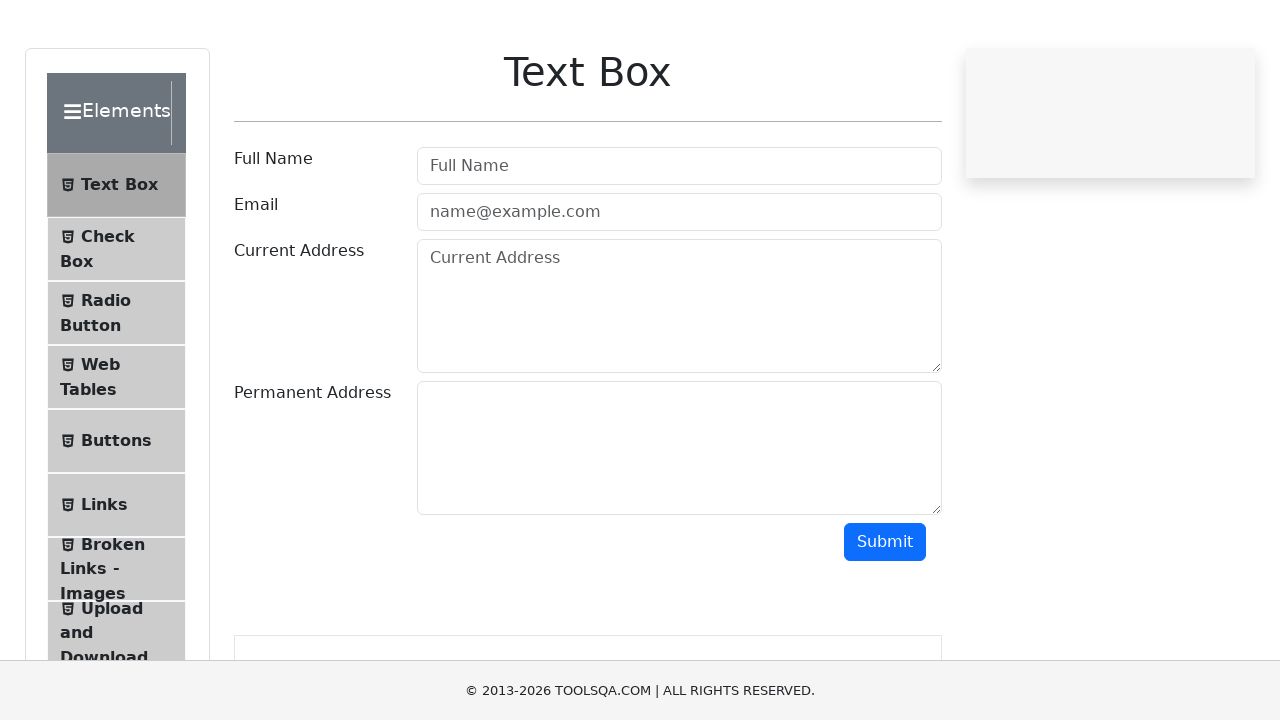

Filled user name field with 'Marina' on #userName
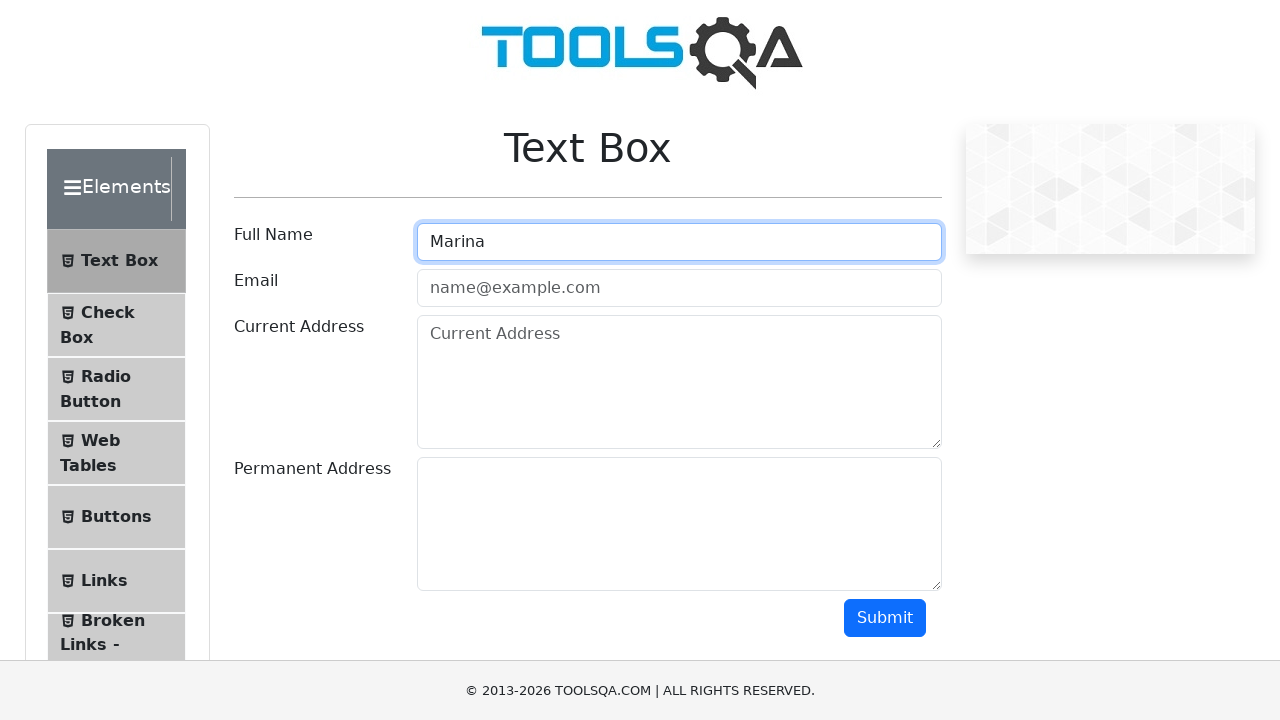

Filled email field with 'Marina@yopmail.com' on #userEmail
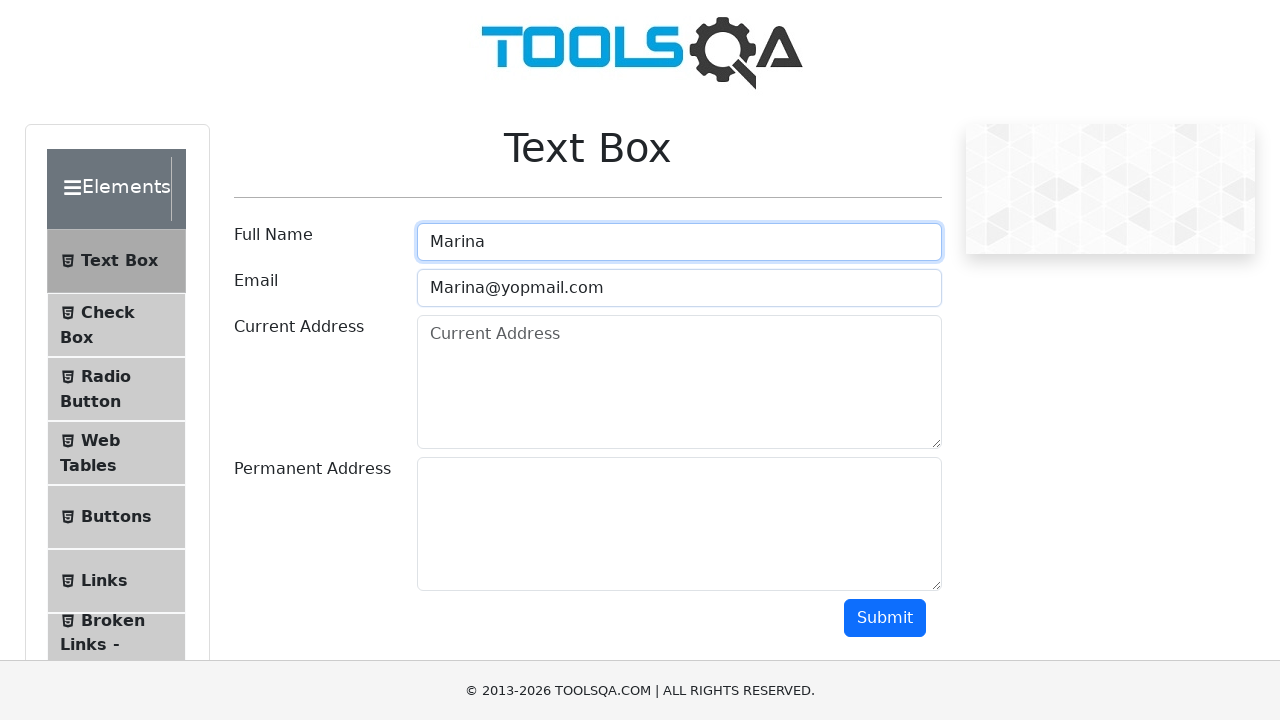

Filled current address field with 'Direccion' on #currentAddress
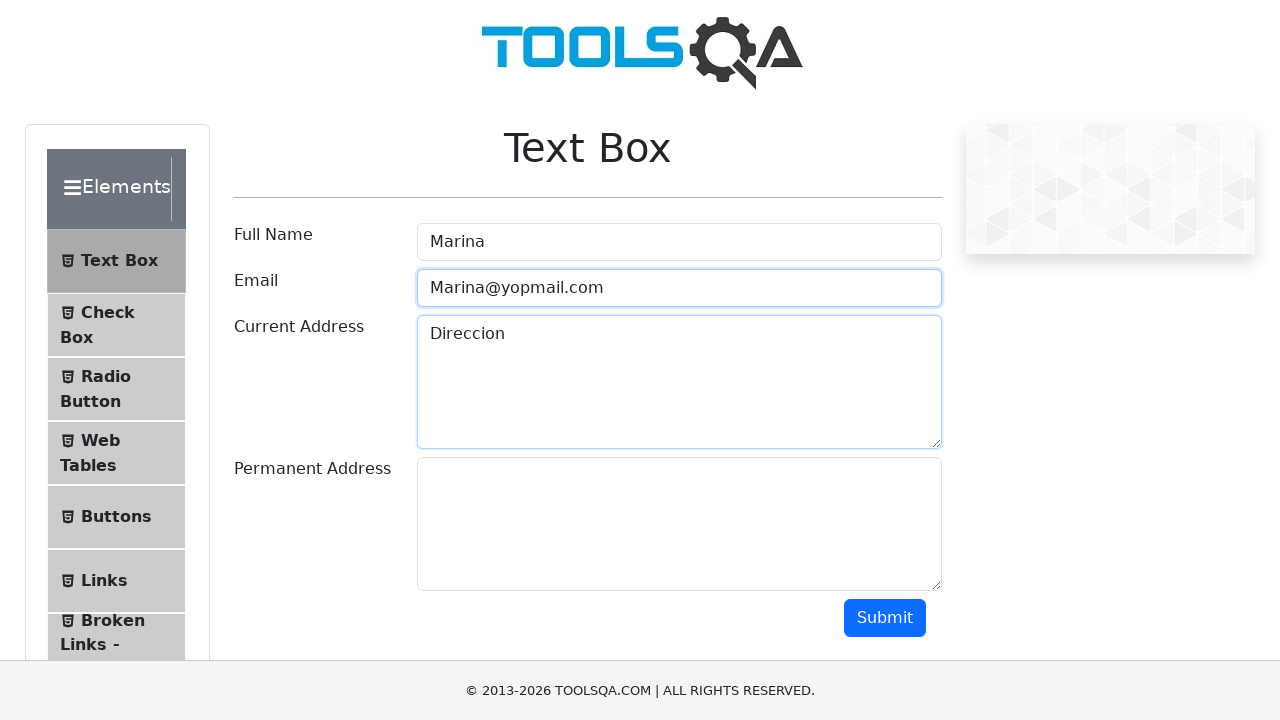

Filled permanent address field with 'Direccion 2' on #permanentAddress
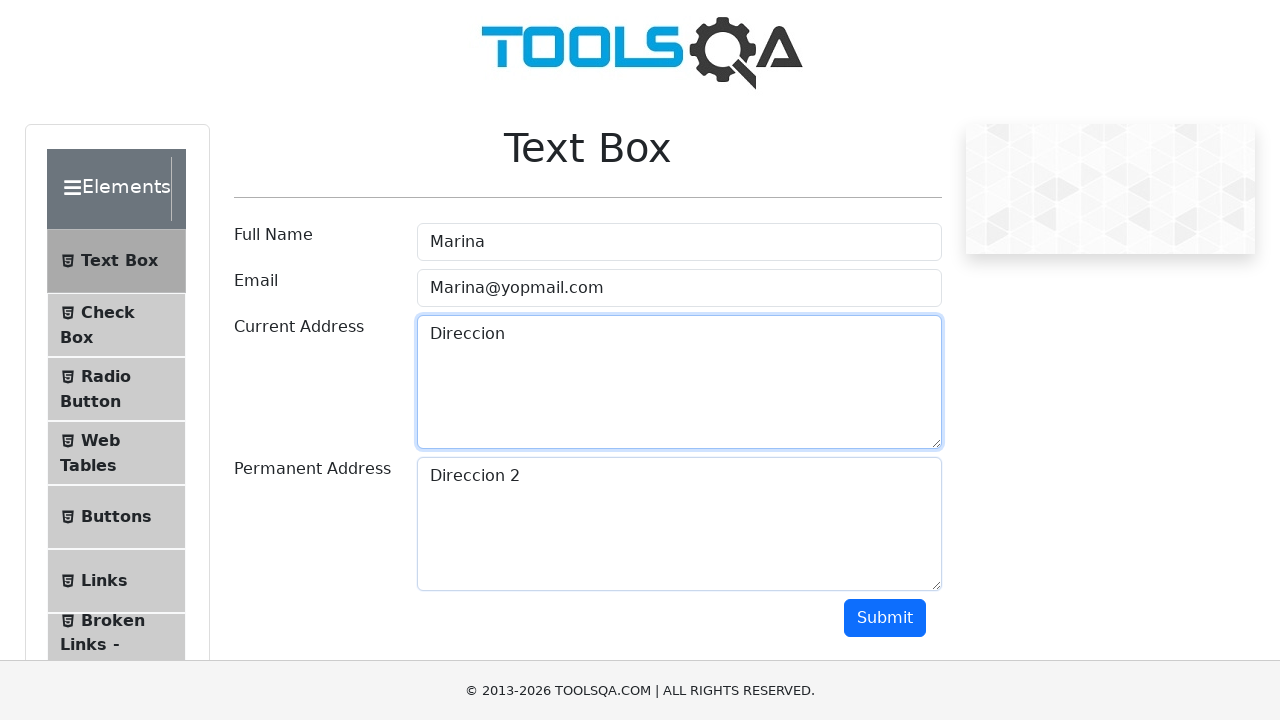

Scrolled down to reveal submit button
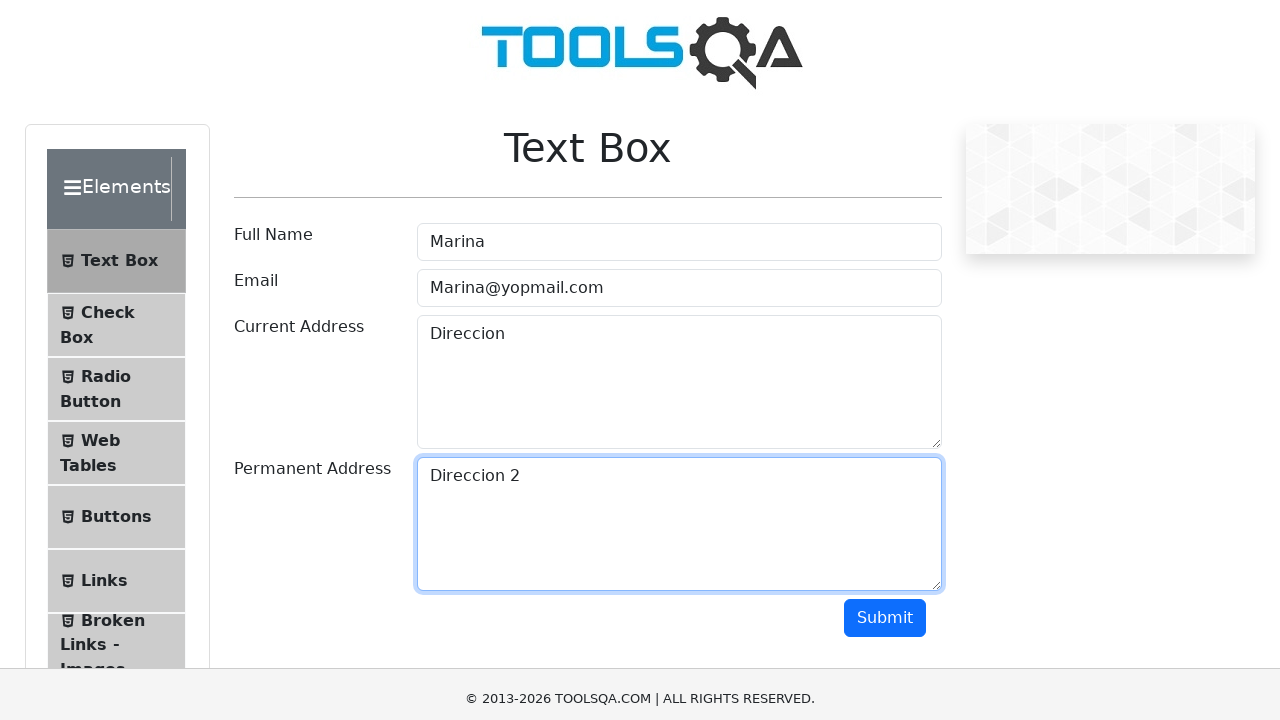

Clicked submit button to submit form at (885, 118) on #submit
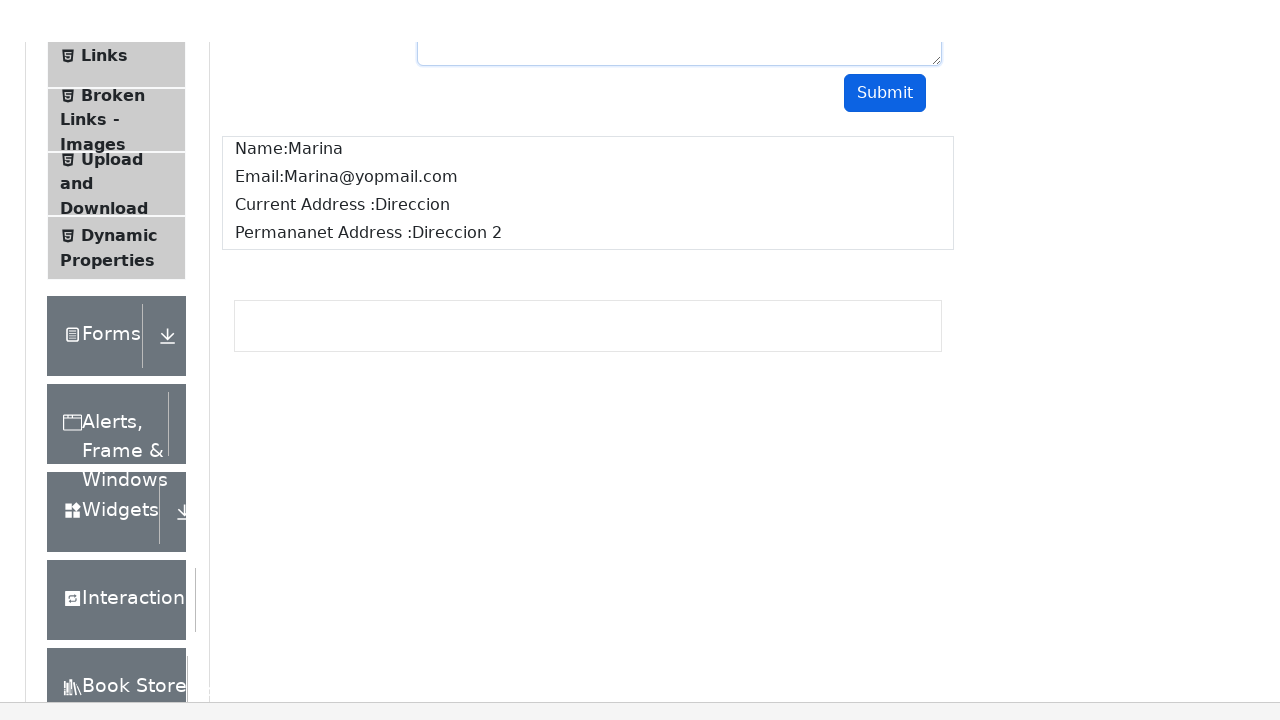

Waited 2 seconds for form submission to process
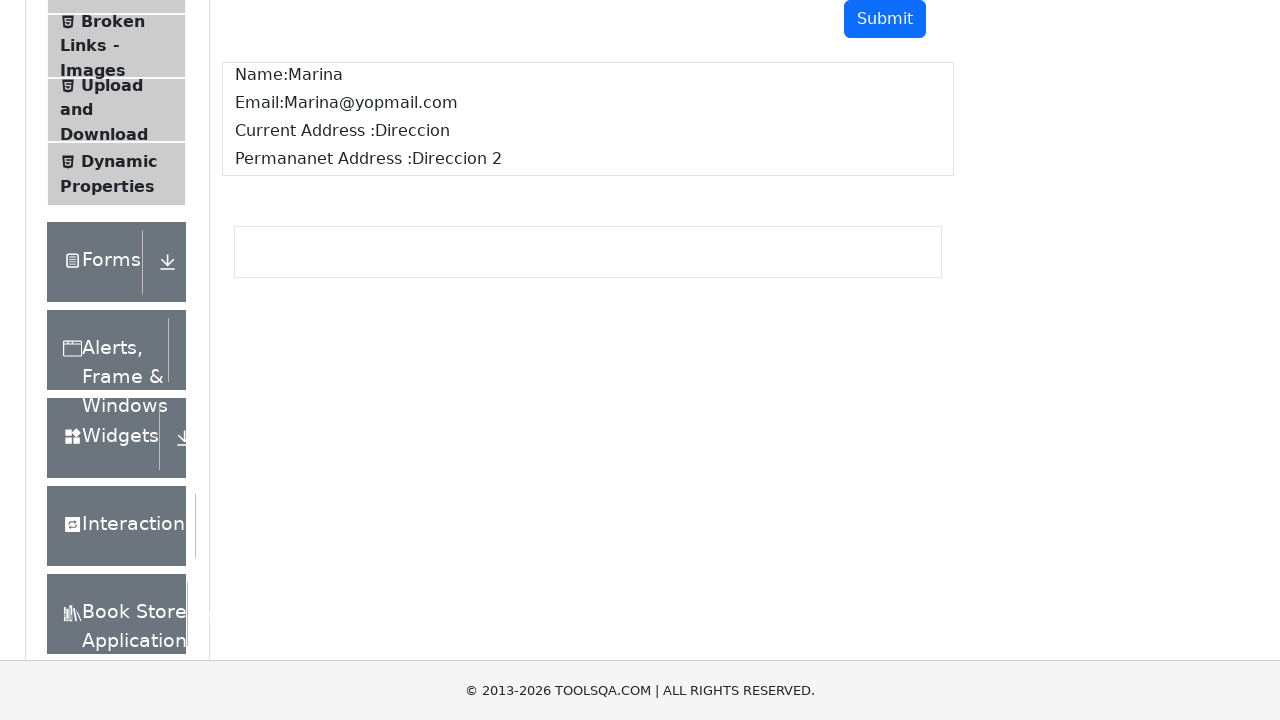

Reloaded page to reset form for next iteration
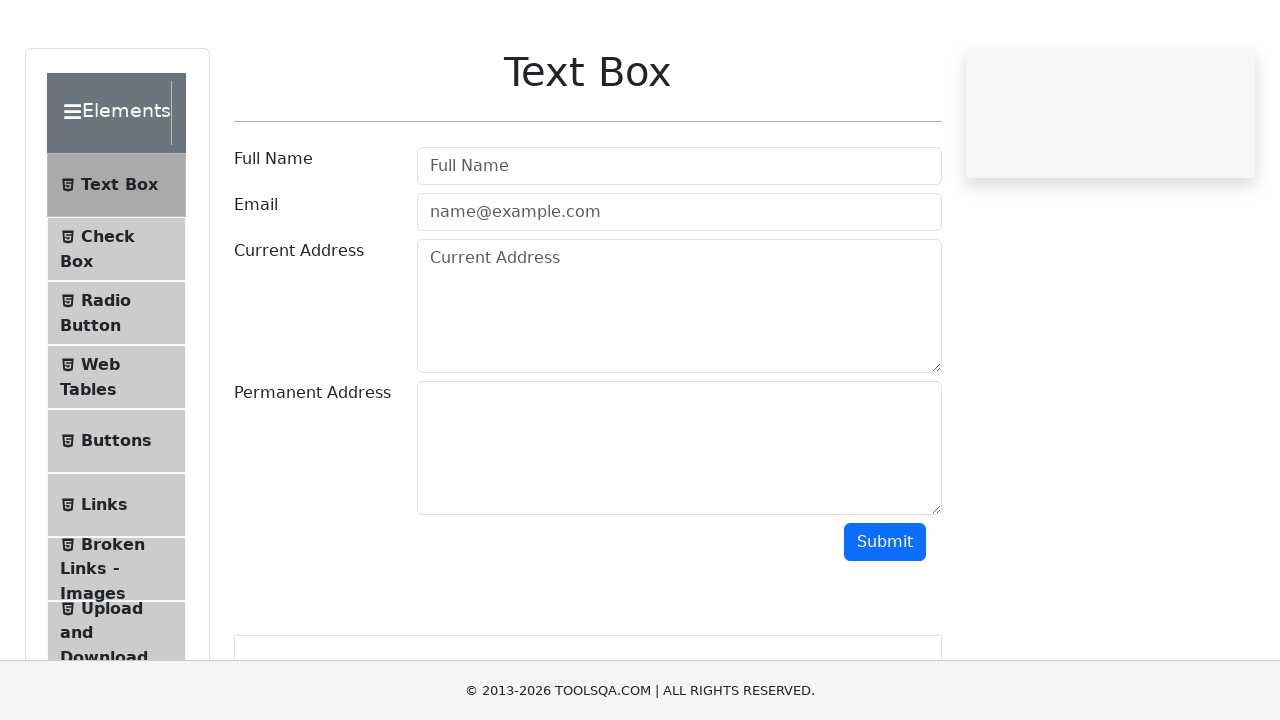

Navigated to text-box form page
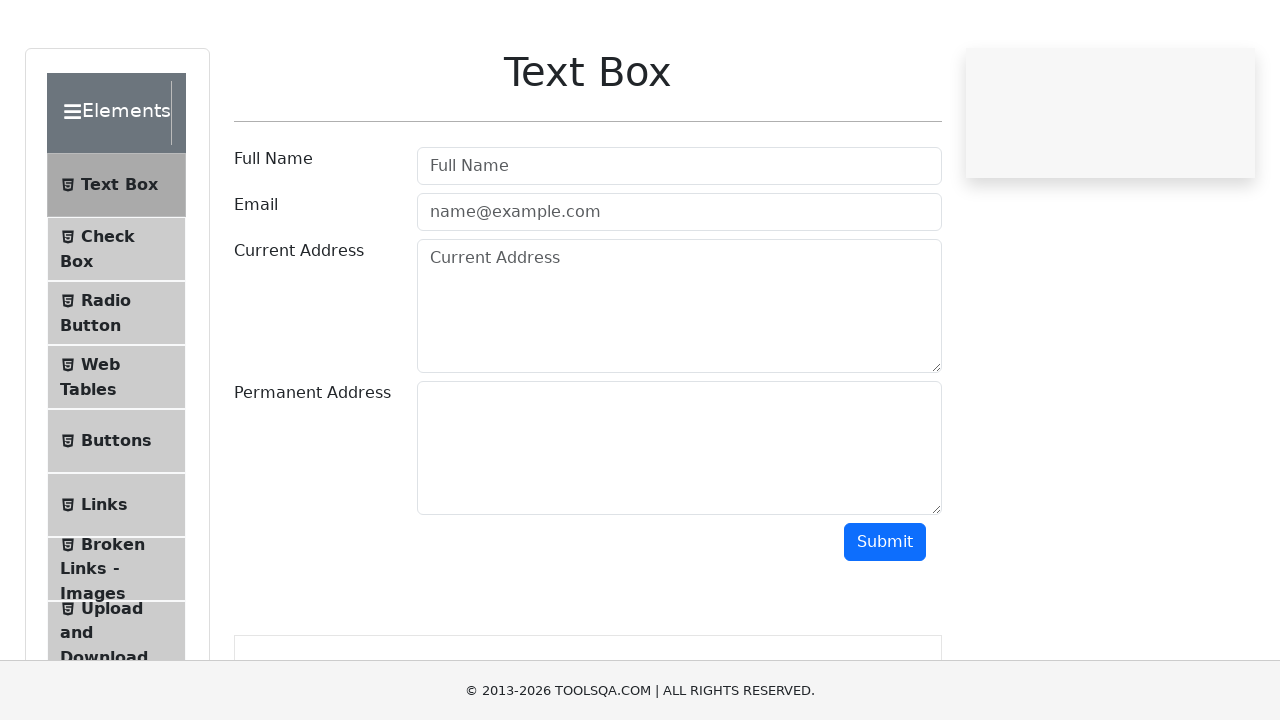

Filled user name field with 'Marina' on #userName
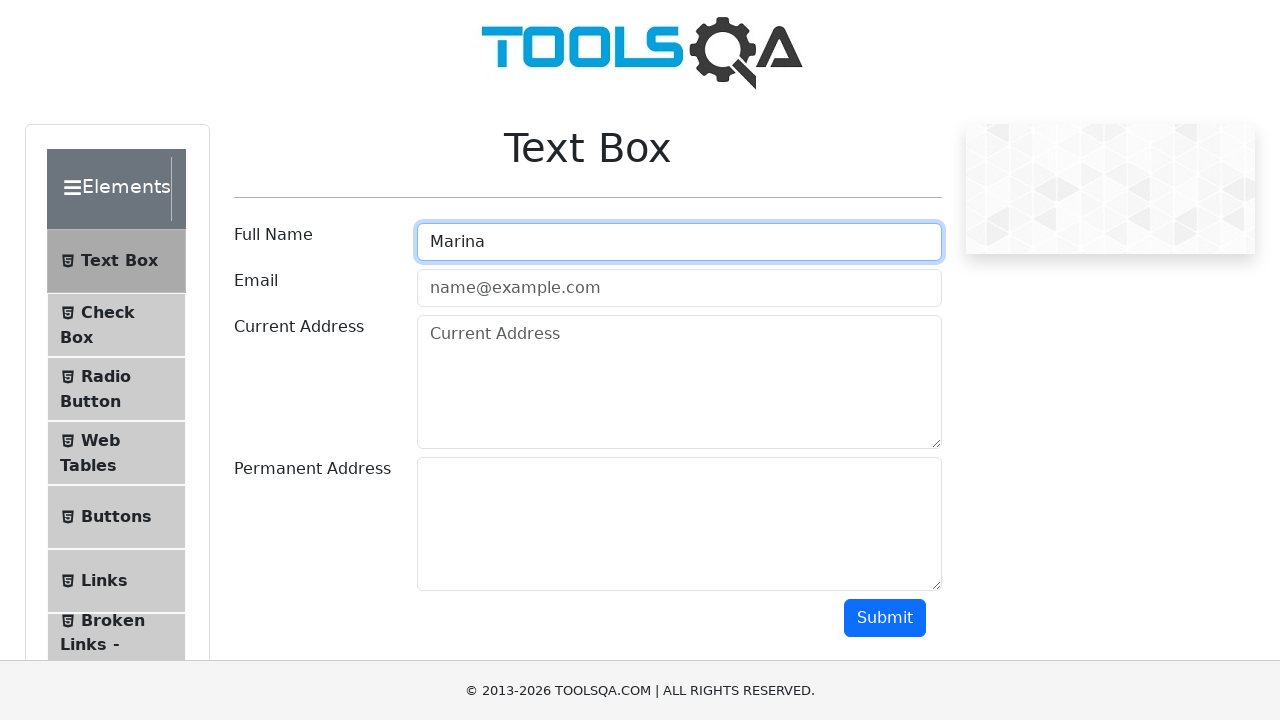

Filled email field with 'Marina@yopmail.com' on #userEmail
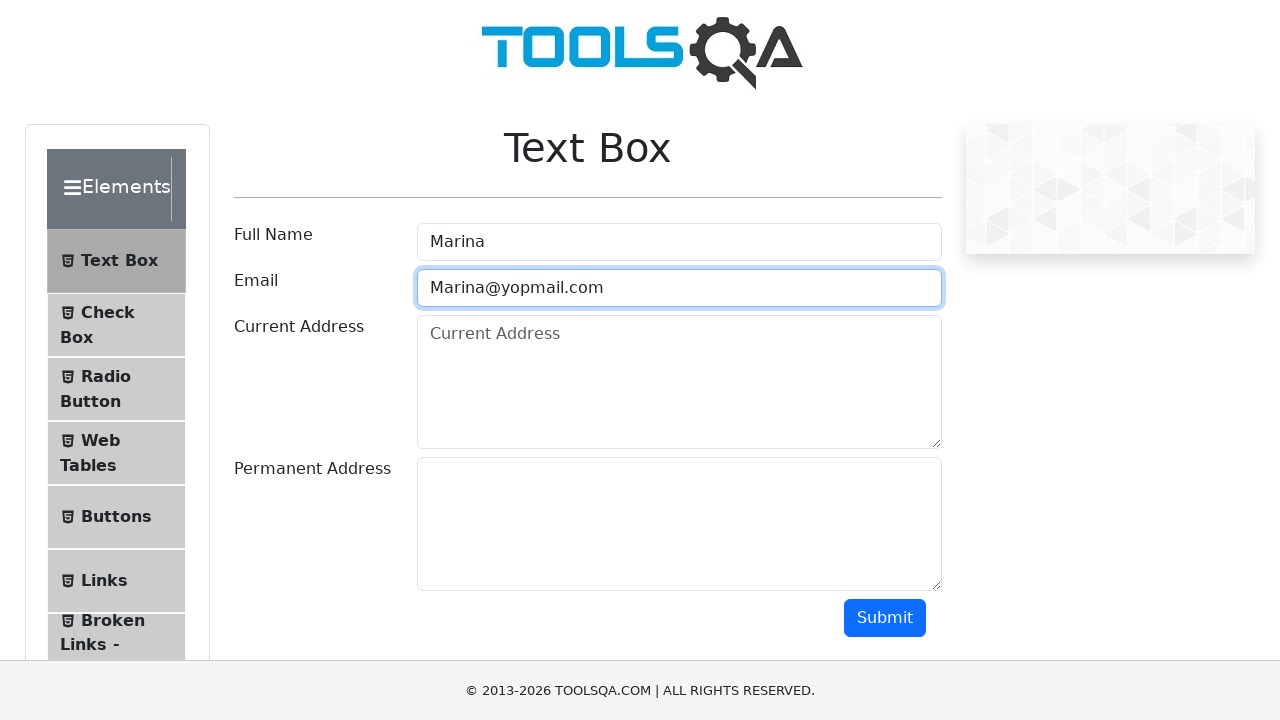

Filled current address field with 'Direccion' on #currentAddress
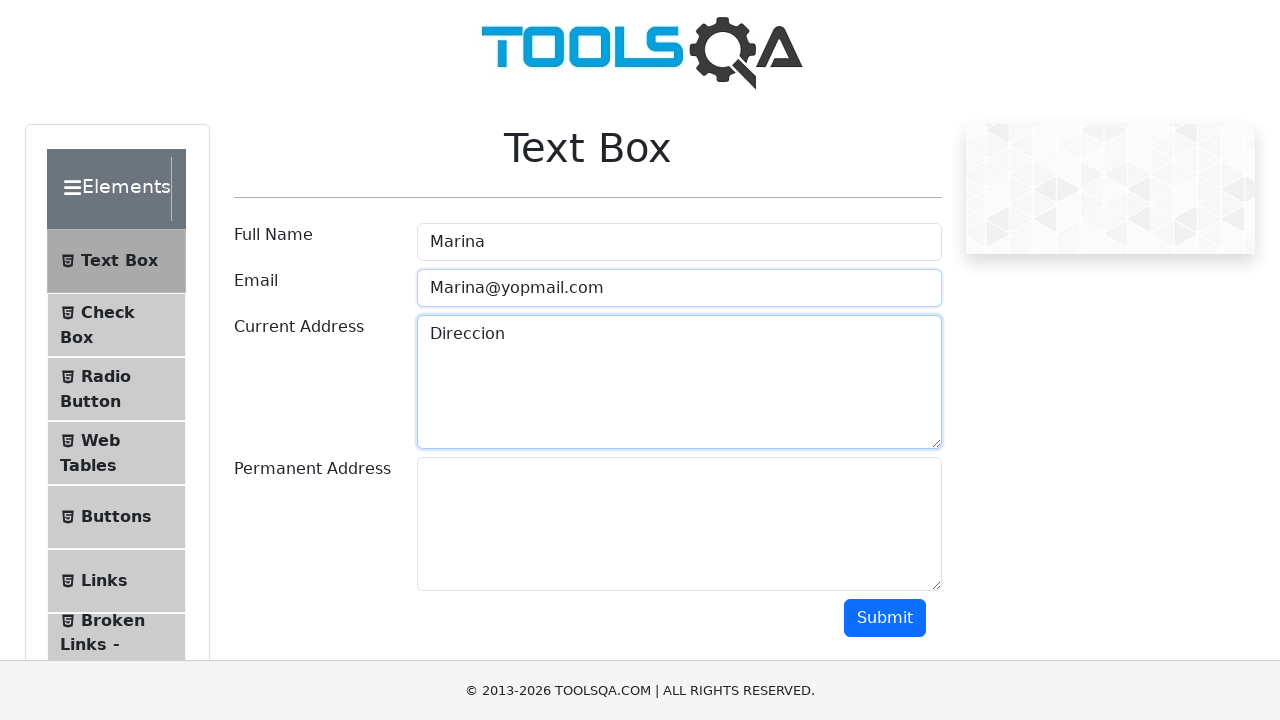

Filled permanent address field with 'Direccion 2' on #permanentAddress
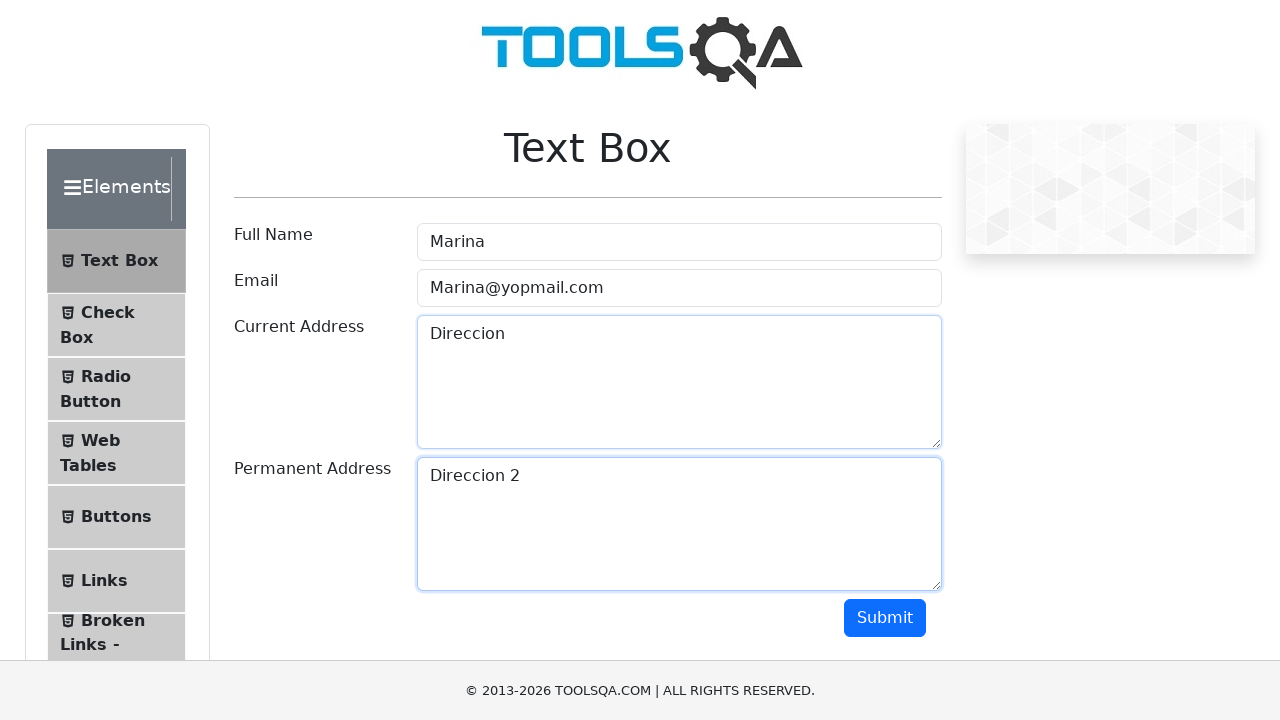

Scrolled down to reveal submit button
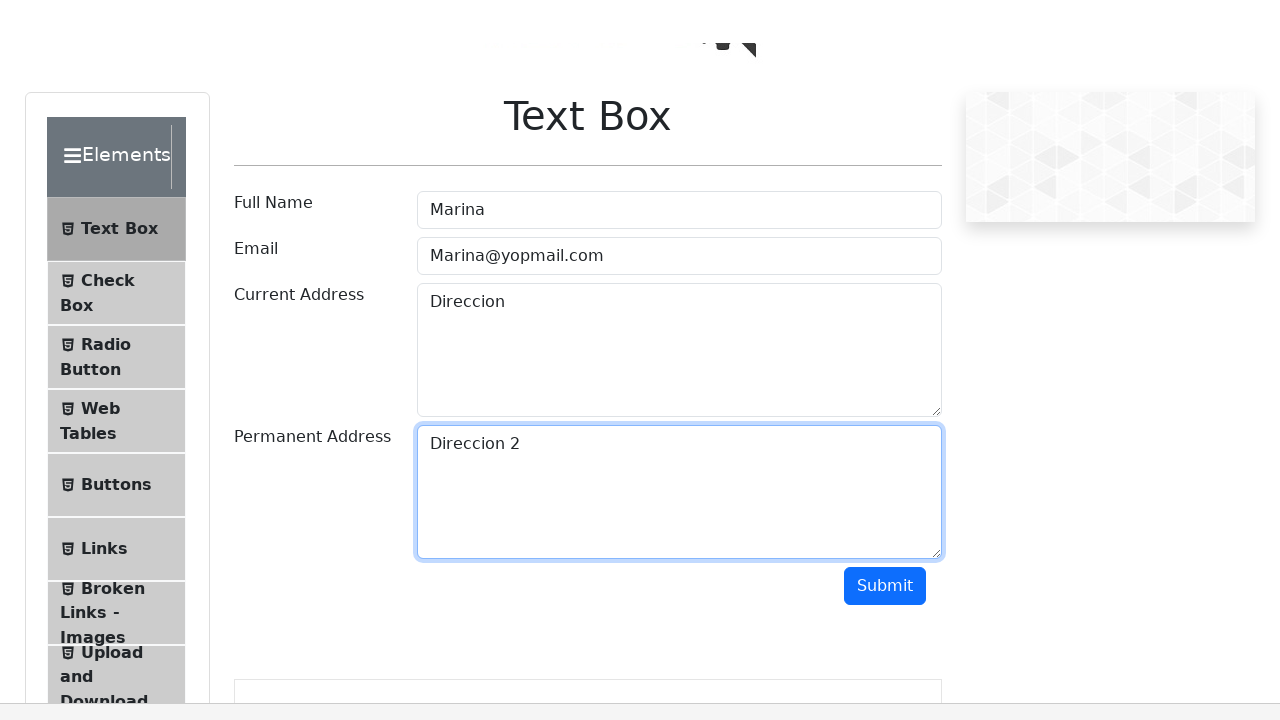

Clicked submit button to submit form at (885, 118) on #submit
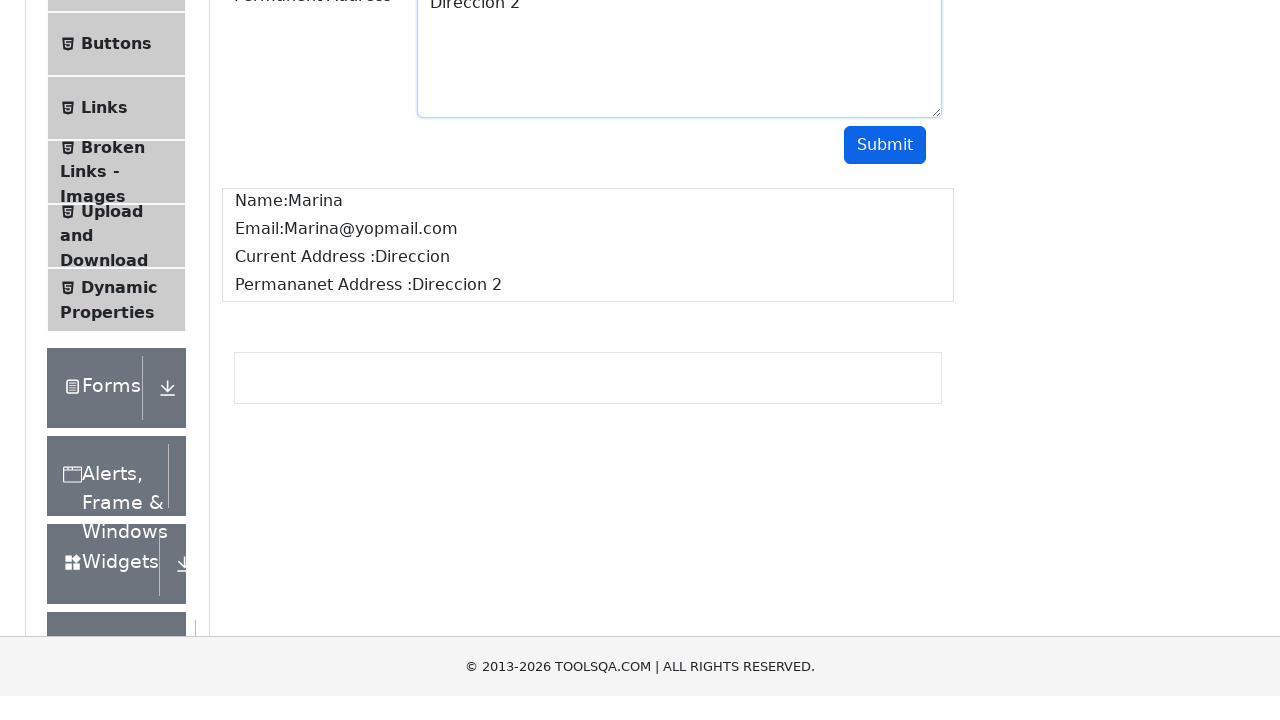

Waited 2 seconds for form submission to process
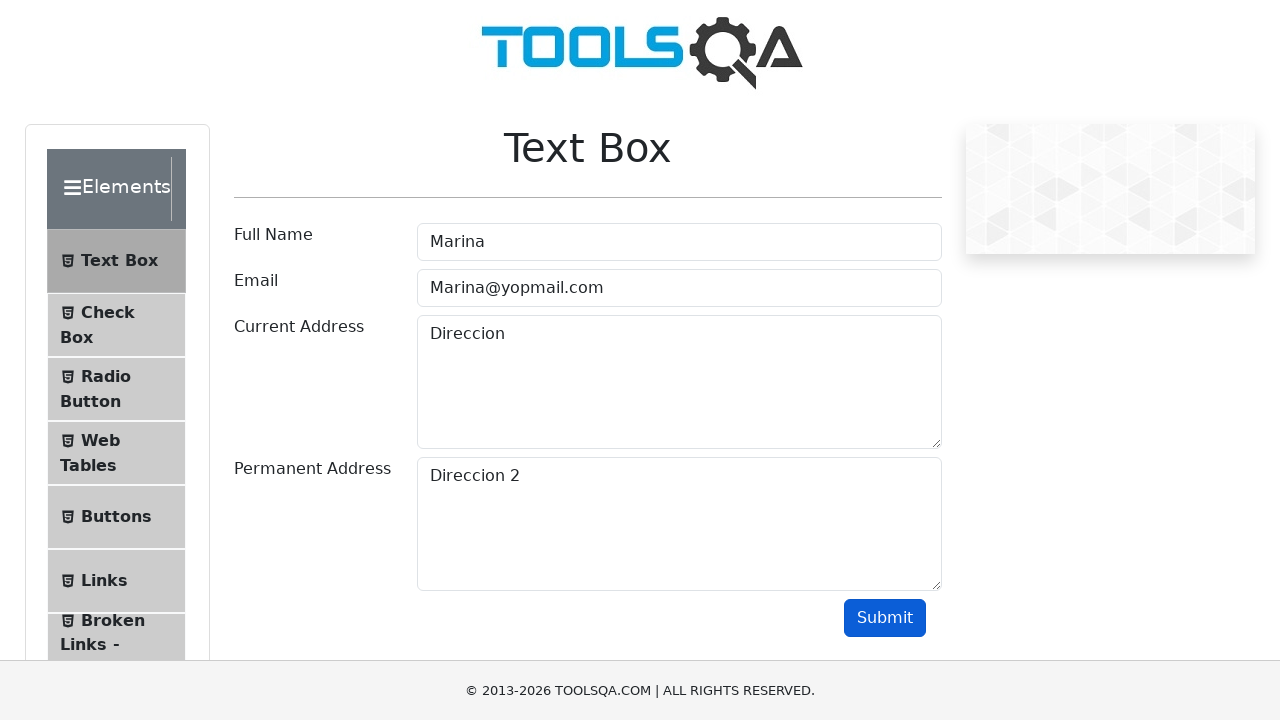

Reloaded page to reset form for next iteration
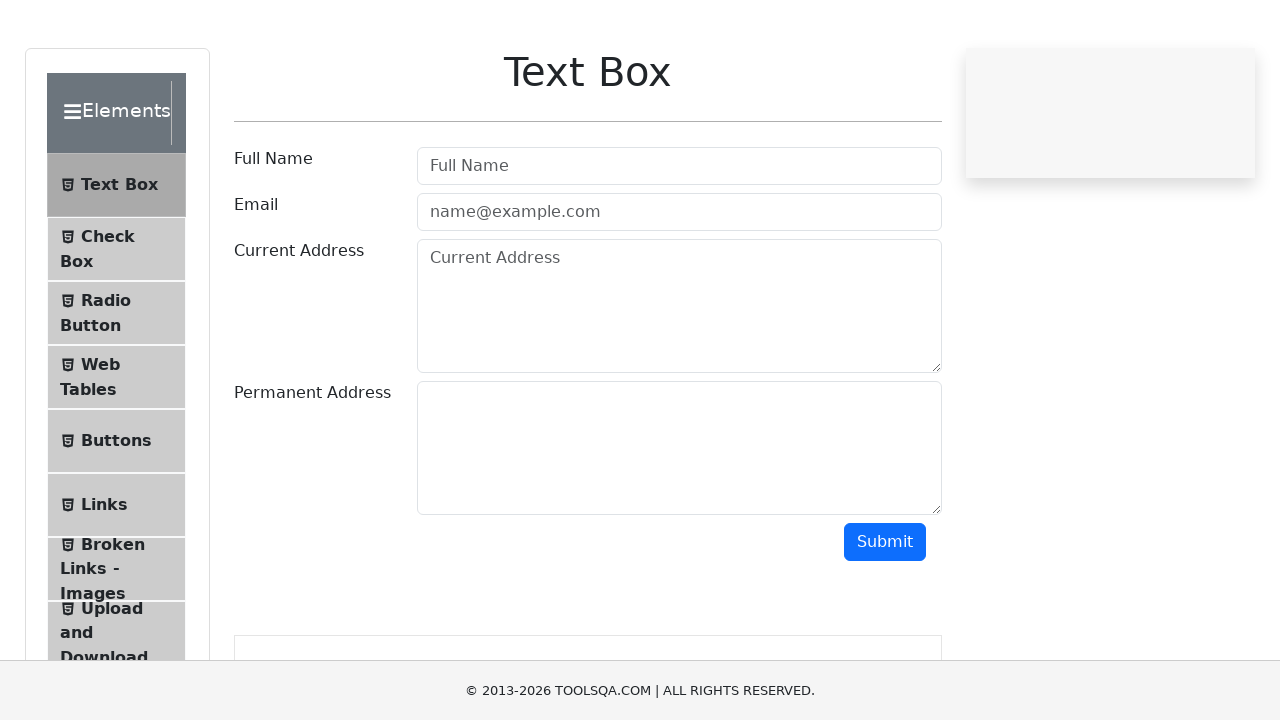

Navigated to text-box form page
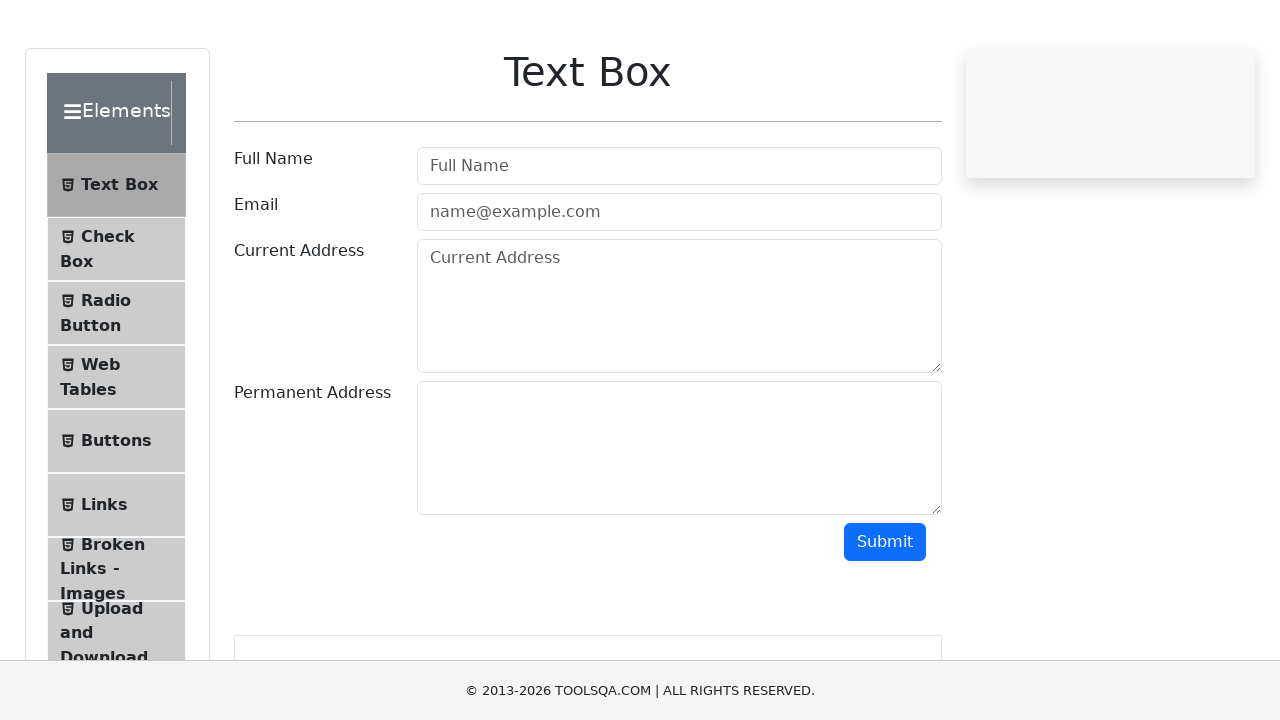

Filled user name field with 'Marina' on #userName
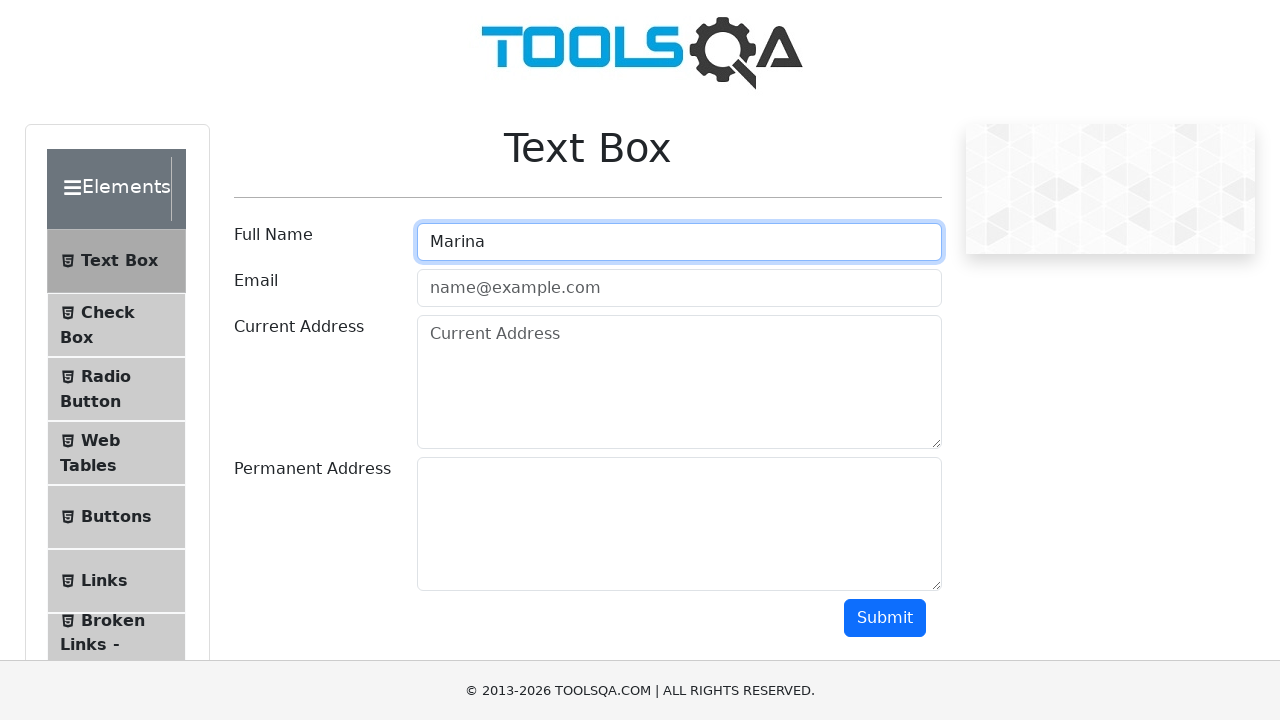

Filled email field with 'Marina@yopmail.com' on #userEmail
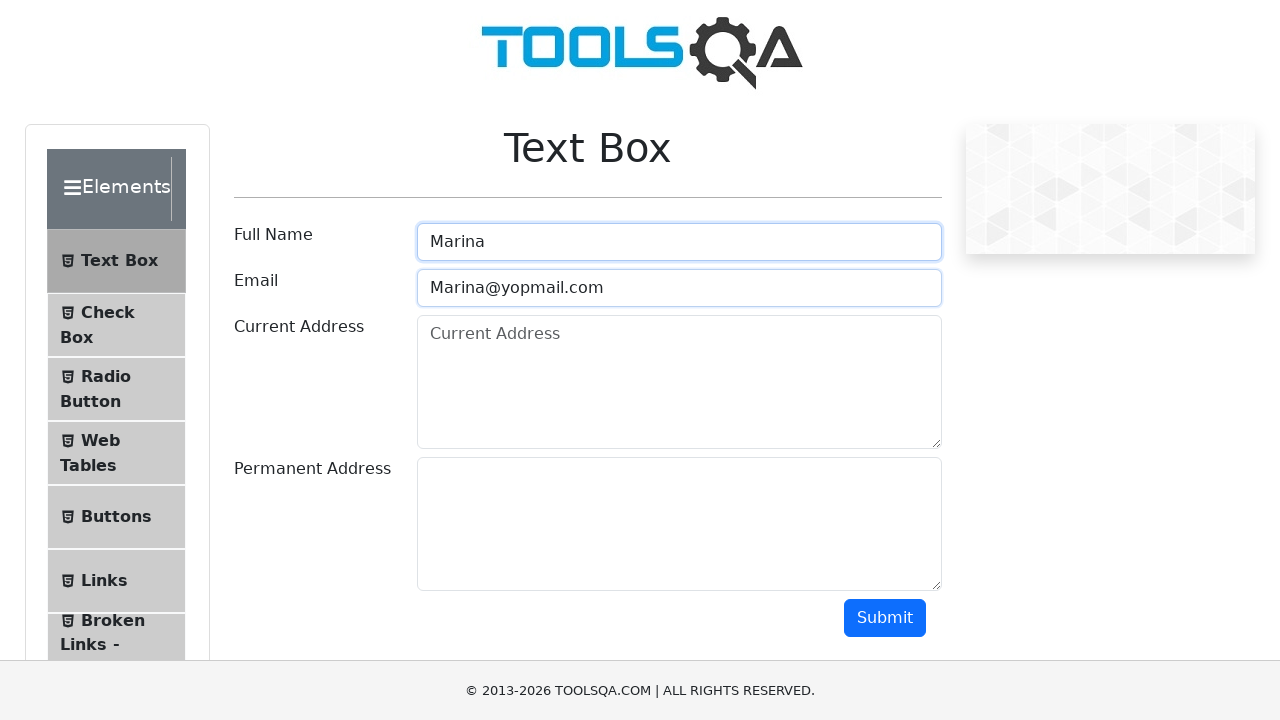

Filled current address field with 'Direccion' on #currentAddress
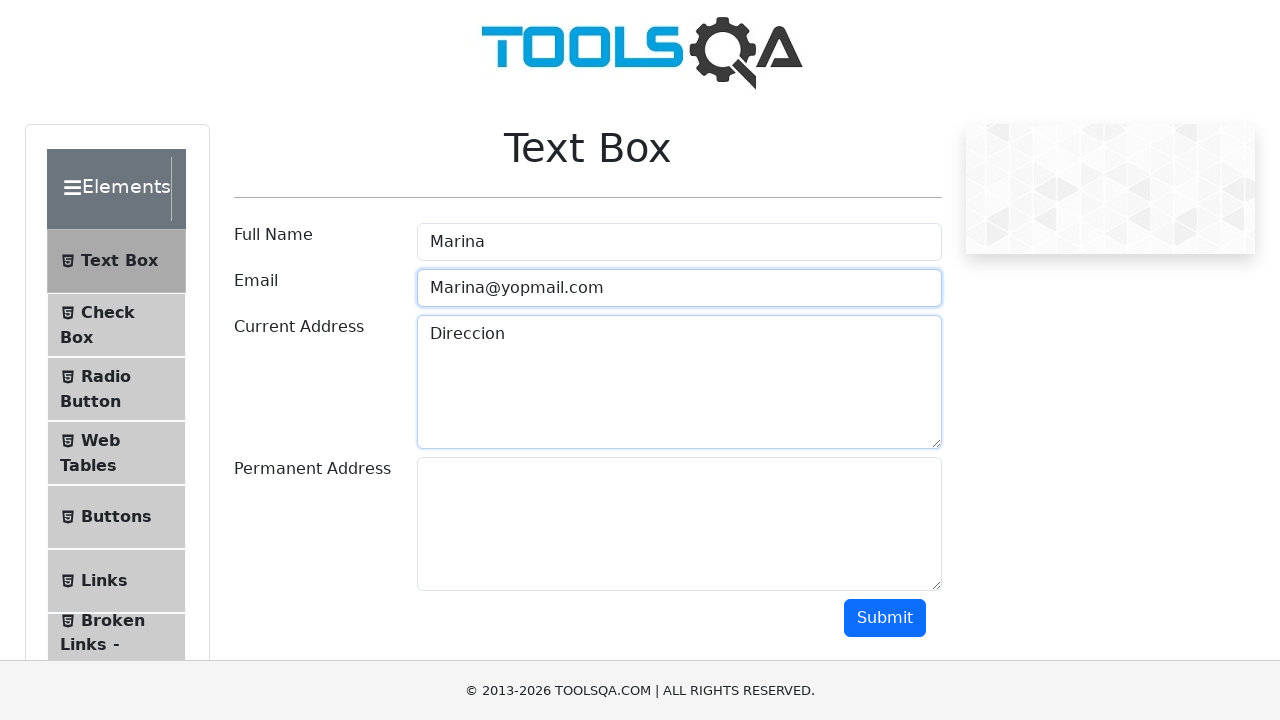

Filled permanent address field with 'Direccion 2' on #permanentAddress
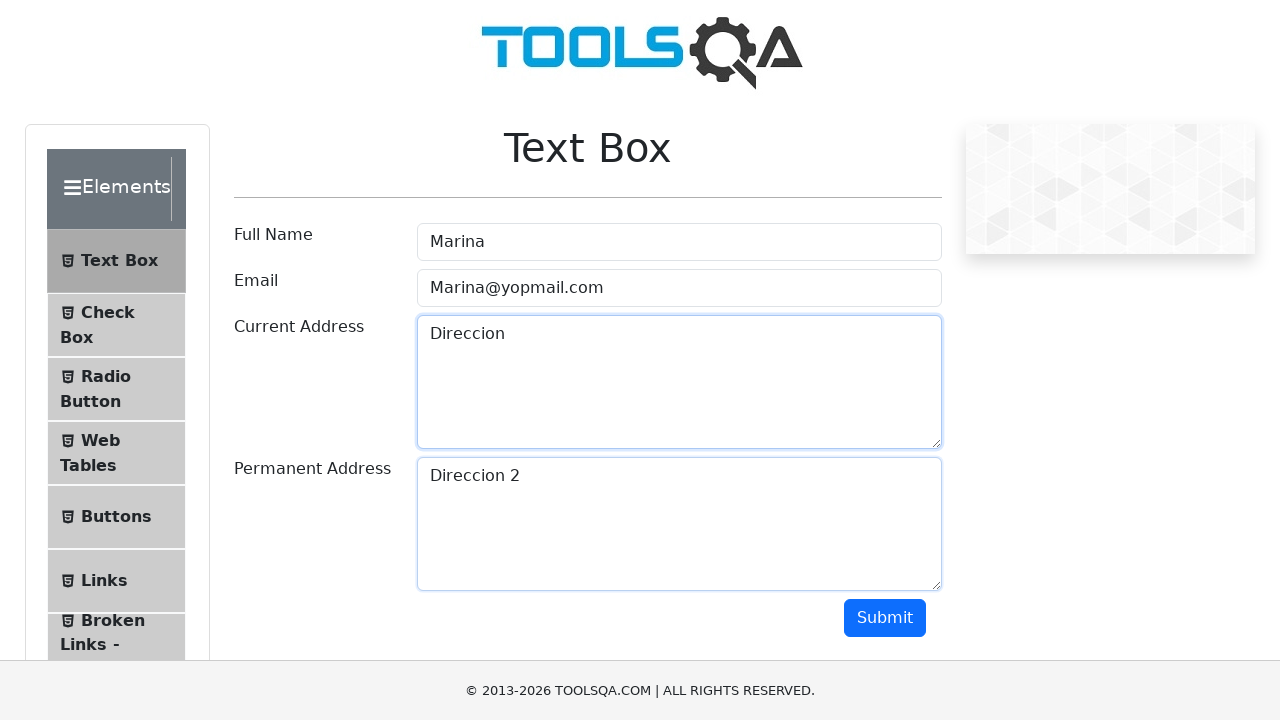

Scrolled down to reveal submit button
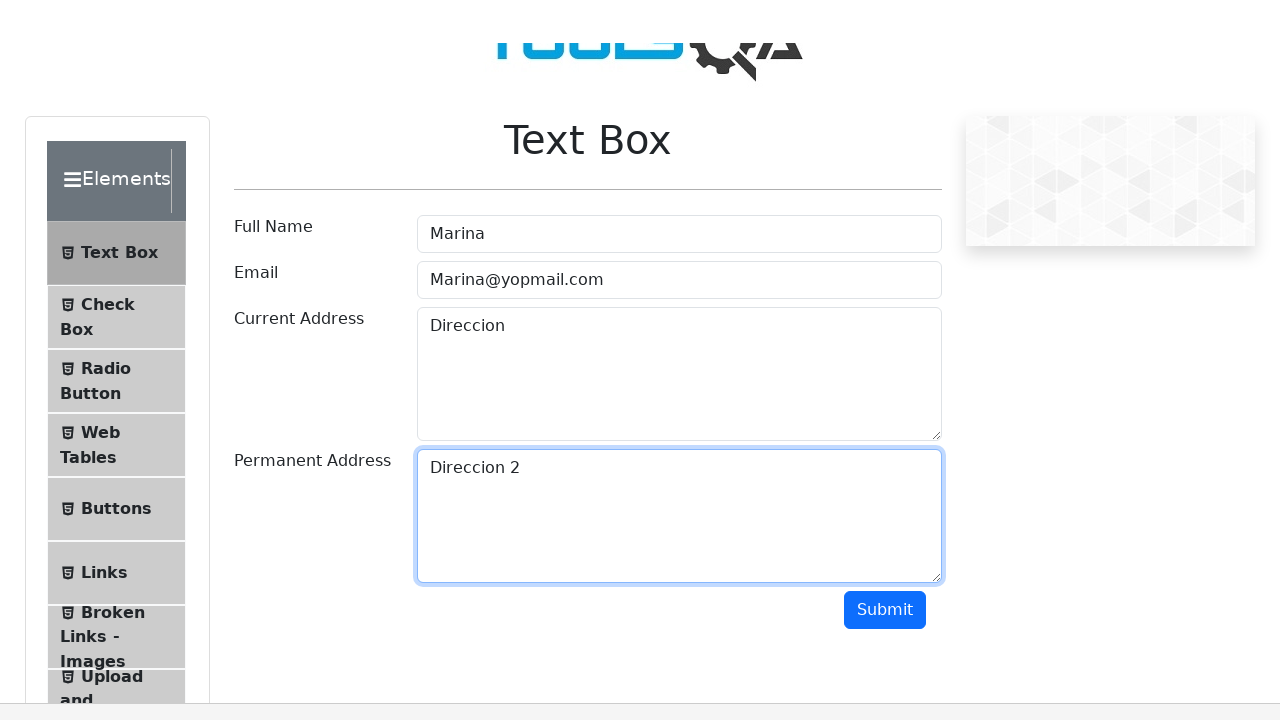

Clicked submit button to submit form at (885, 118) on #submit
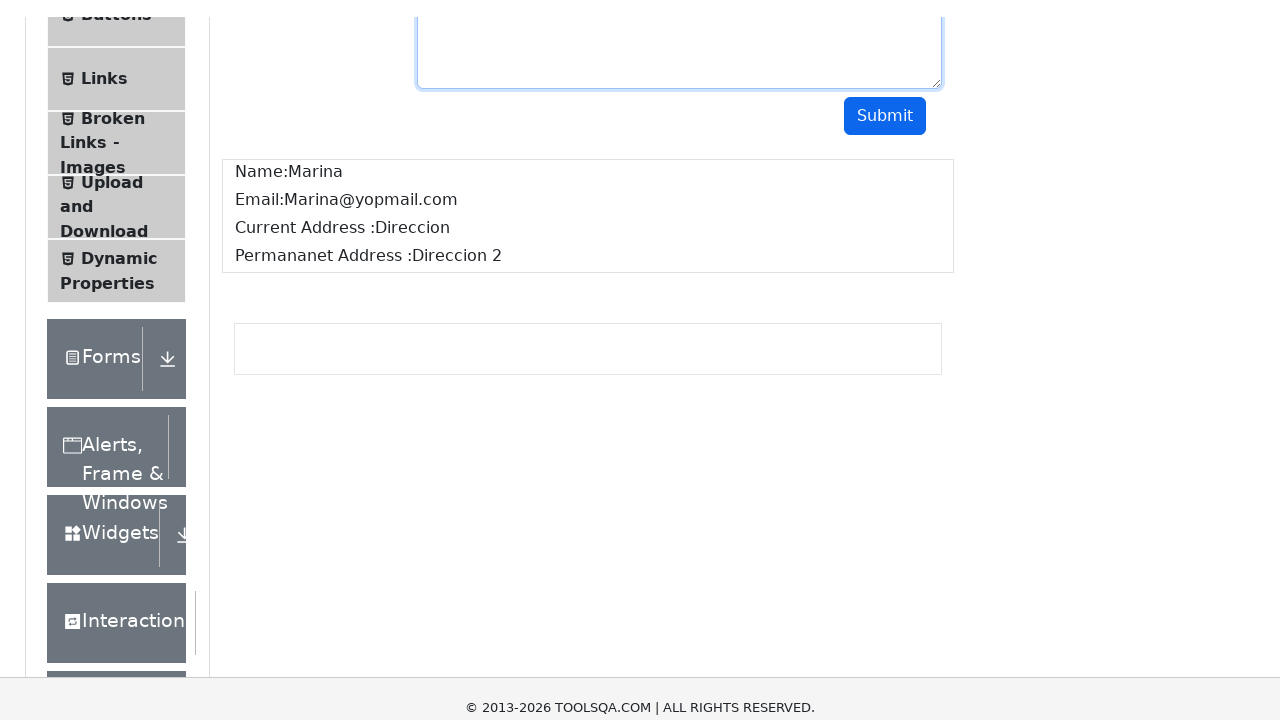

Waited 2 seconds for form submission to process
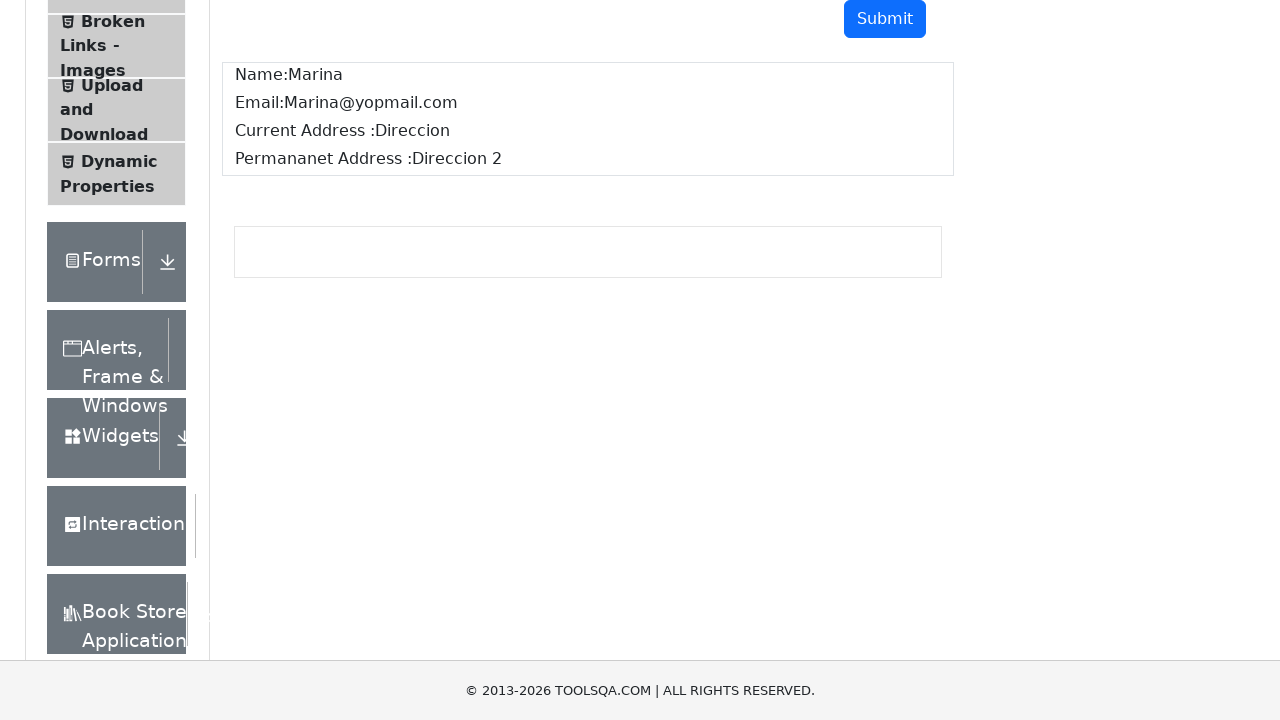

Reloaded page to reset form for next iteration
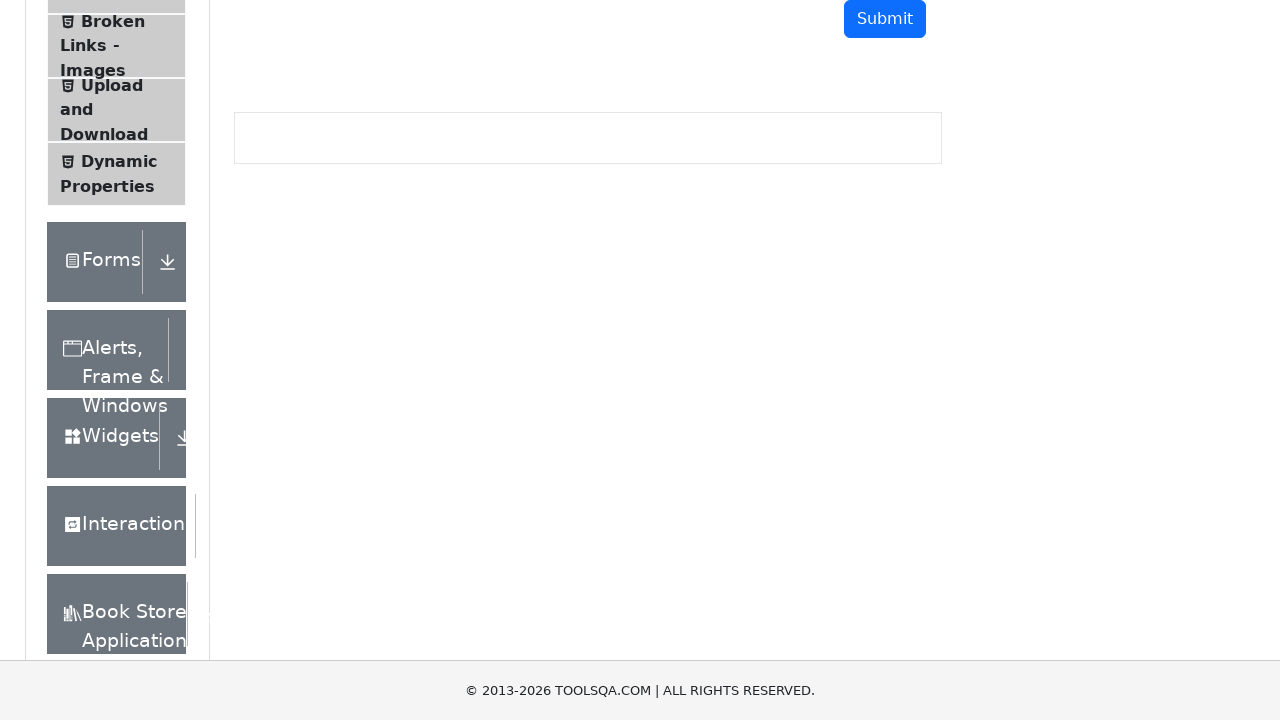

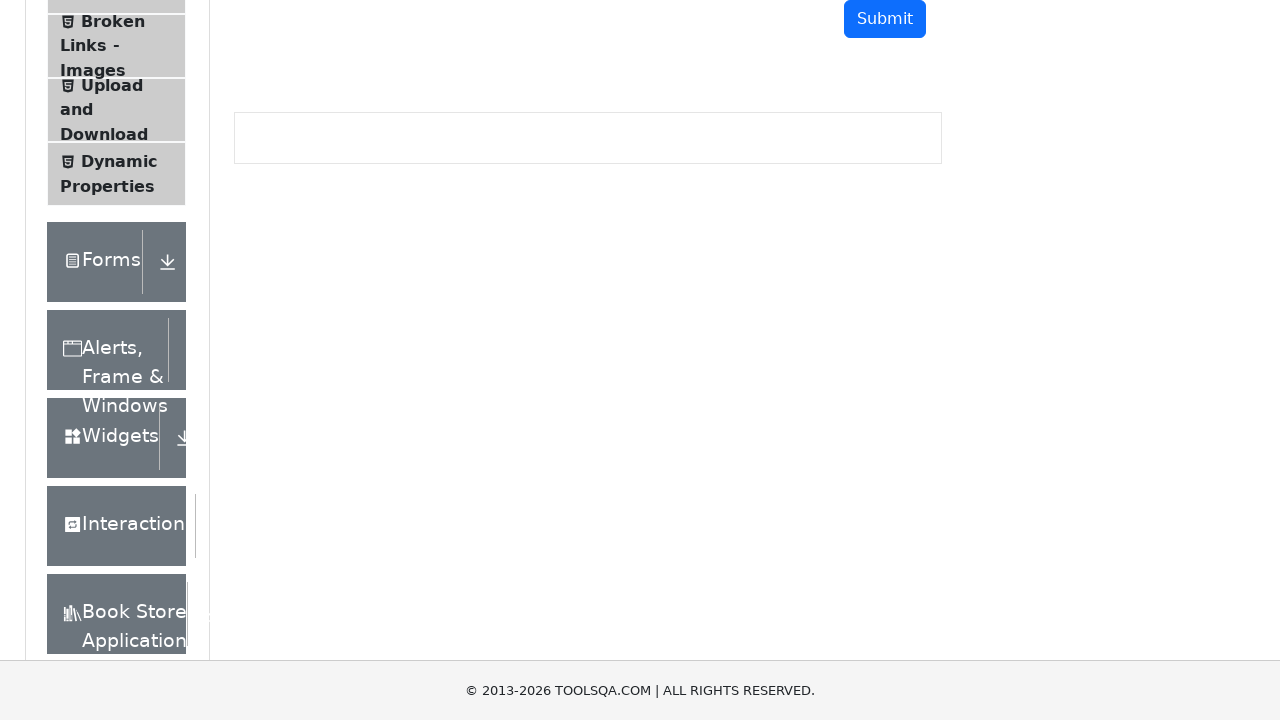